Automates playing the Chrome dinosaur game by detecting obstacles and jumping to avoid them

Starting URL: https://24glo.com/game/dino-play.html

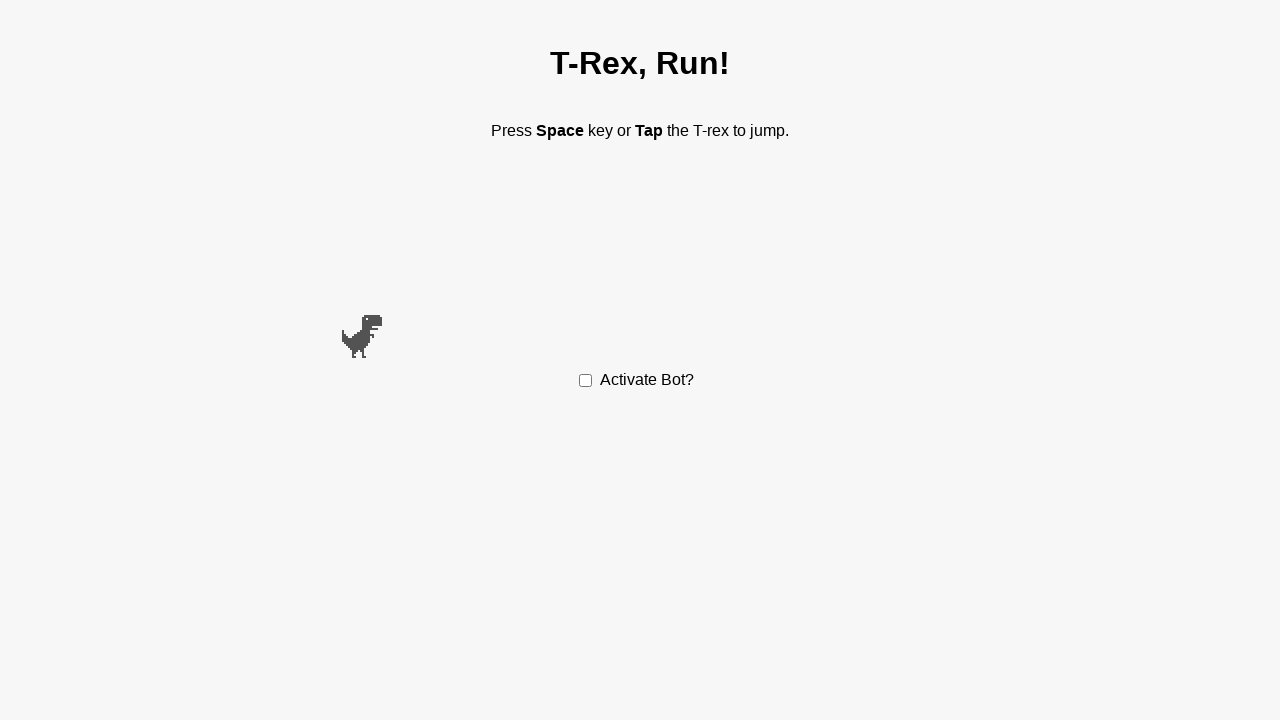

Pressed Space to start the dinosaur game
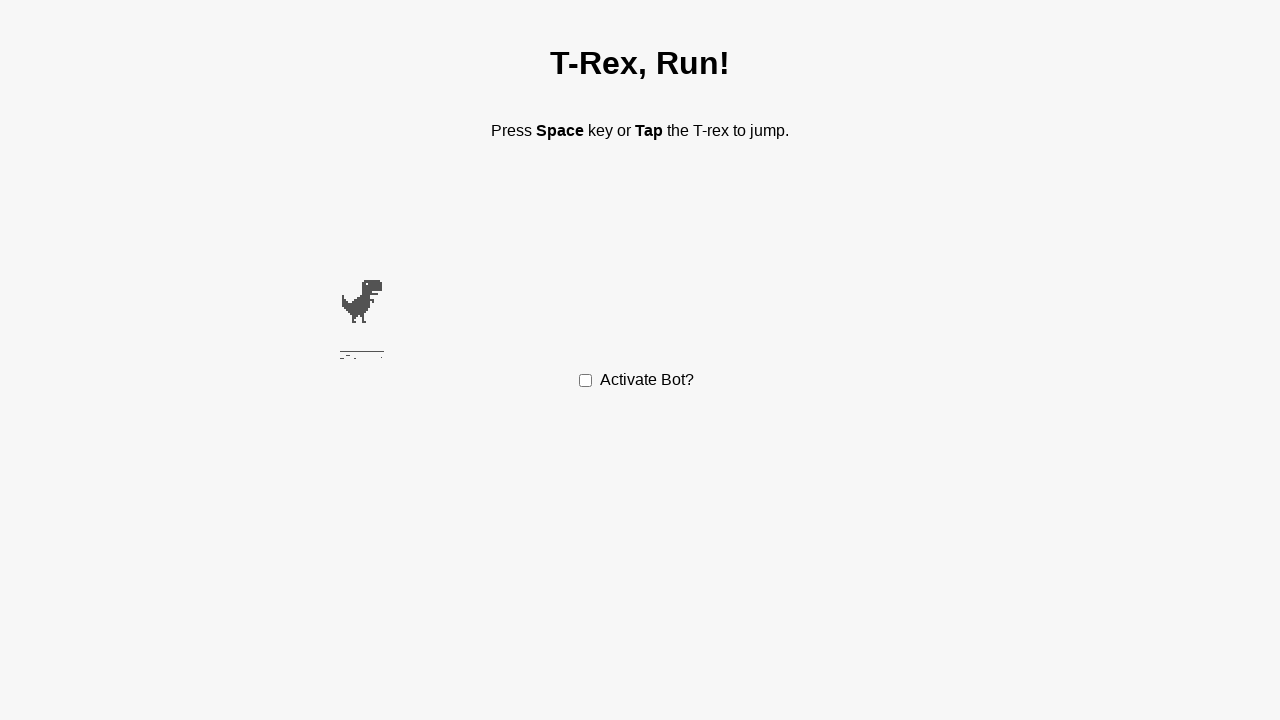

Checked if dinosaur has crashed
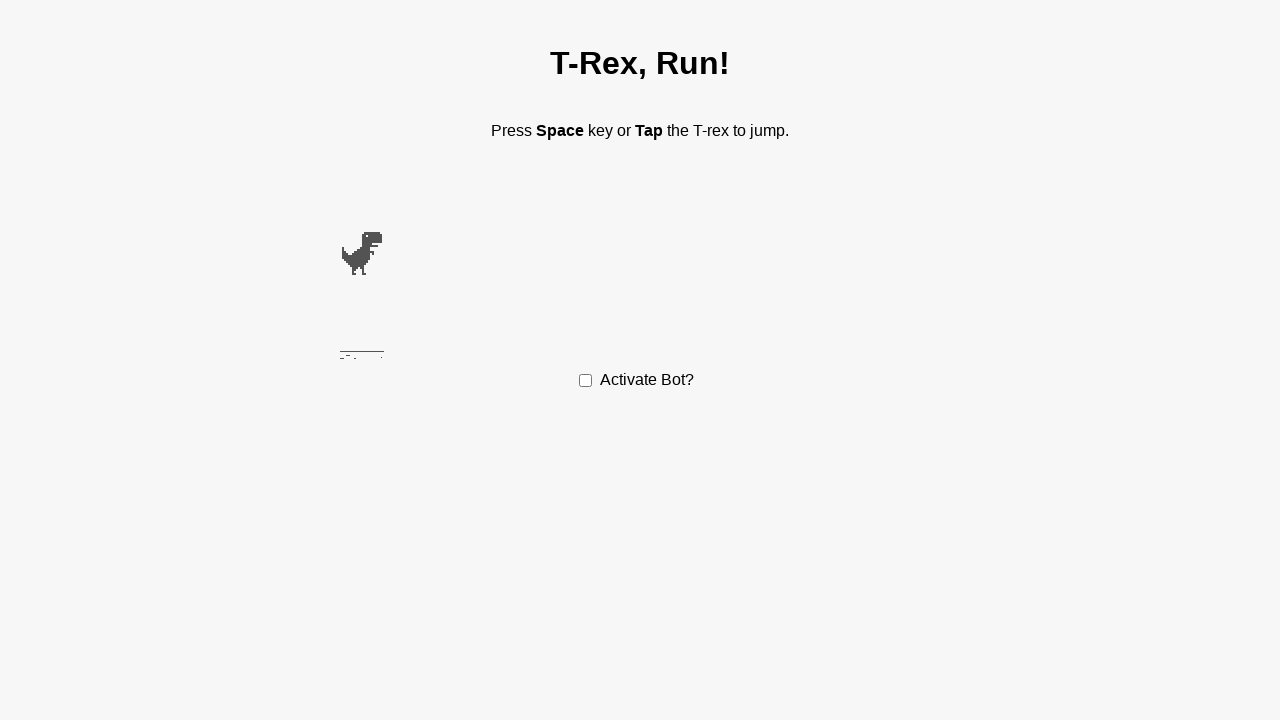

Retrieved dinosaur horizontal position
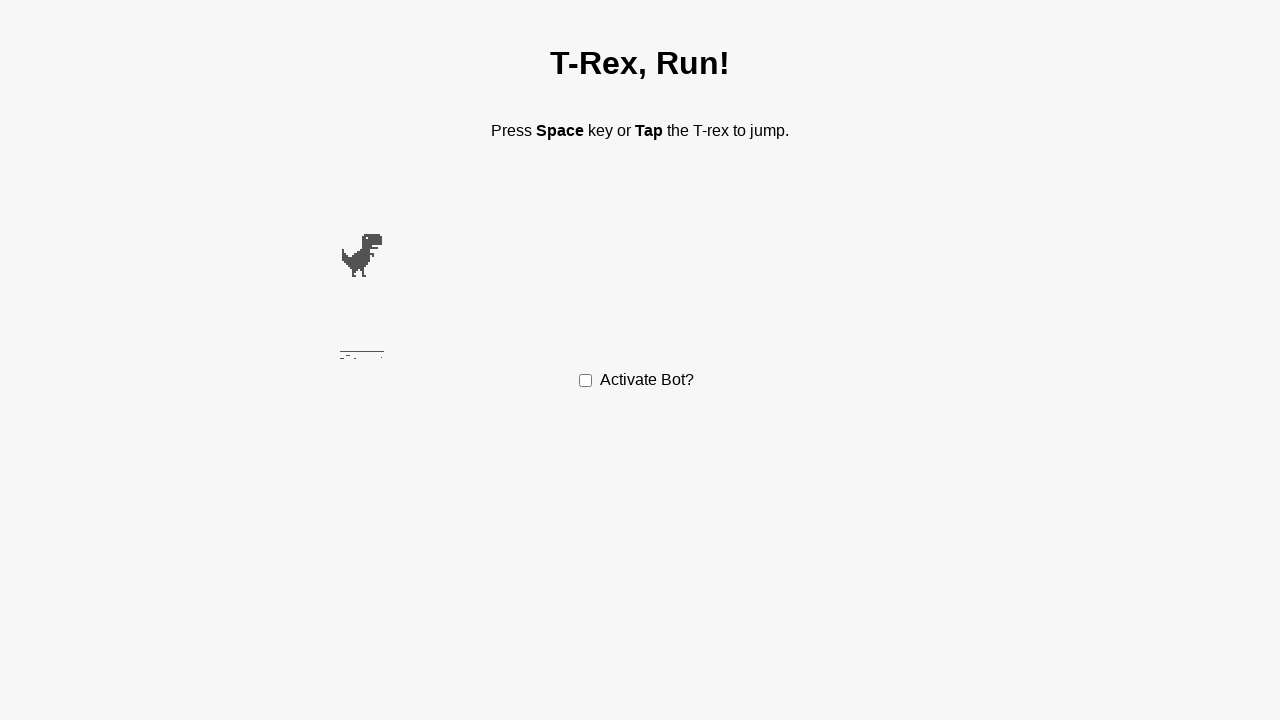

Retrieved obstacles array from game
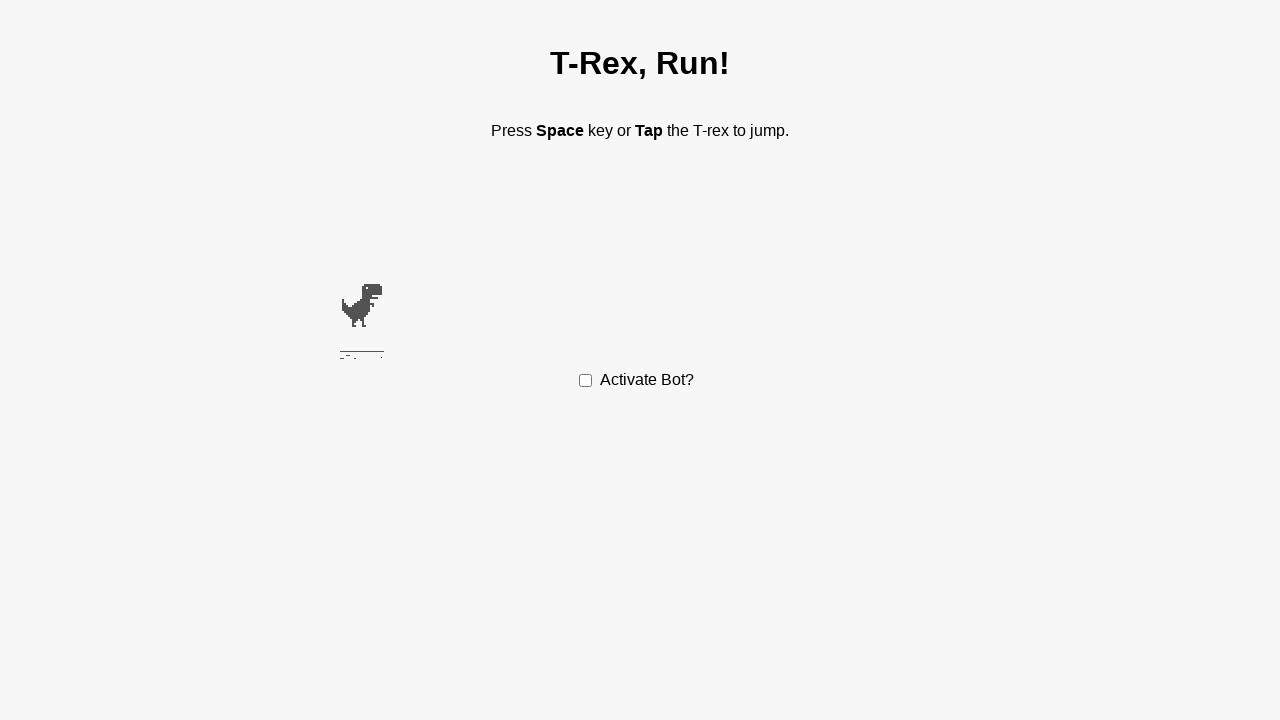

Retrieved first obstacle position or set default
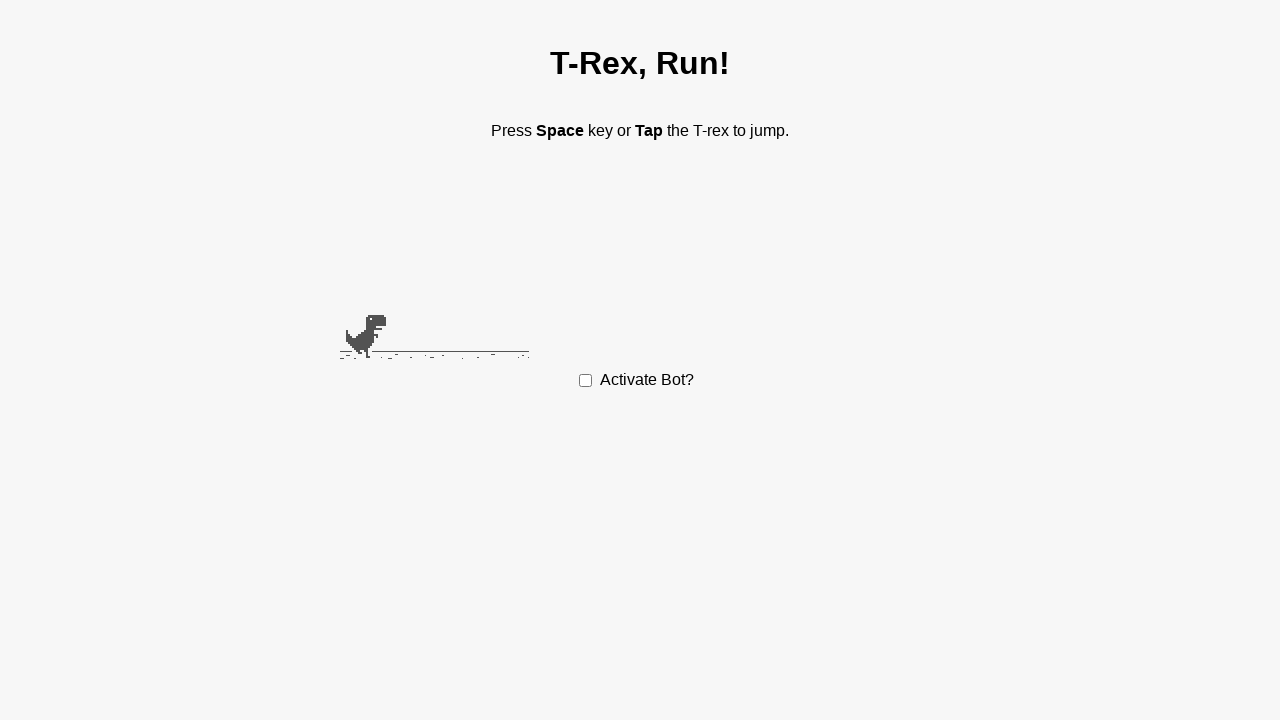

Checked if dinosaur has crashed
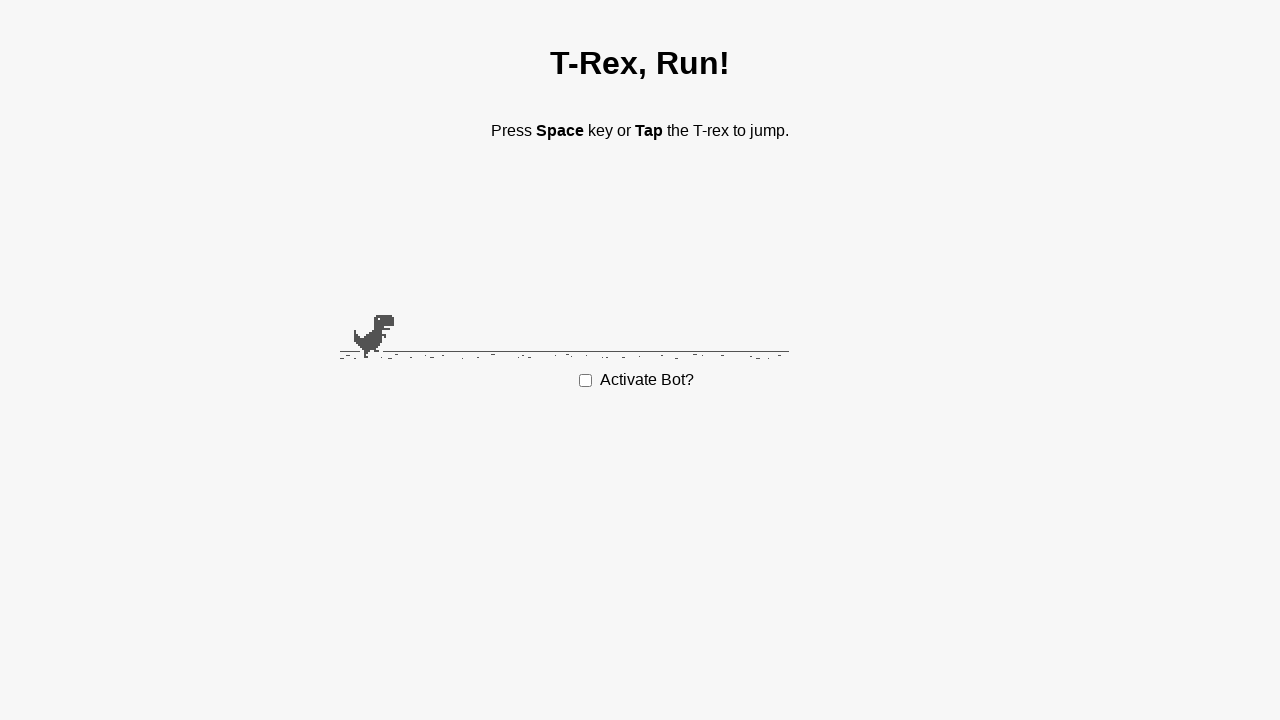

Retrieved dinosaur horizontal position
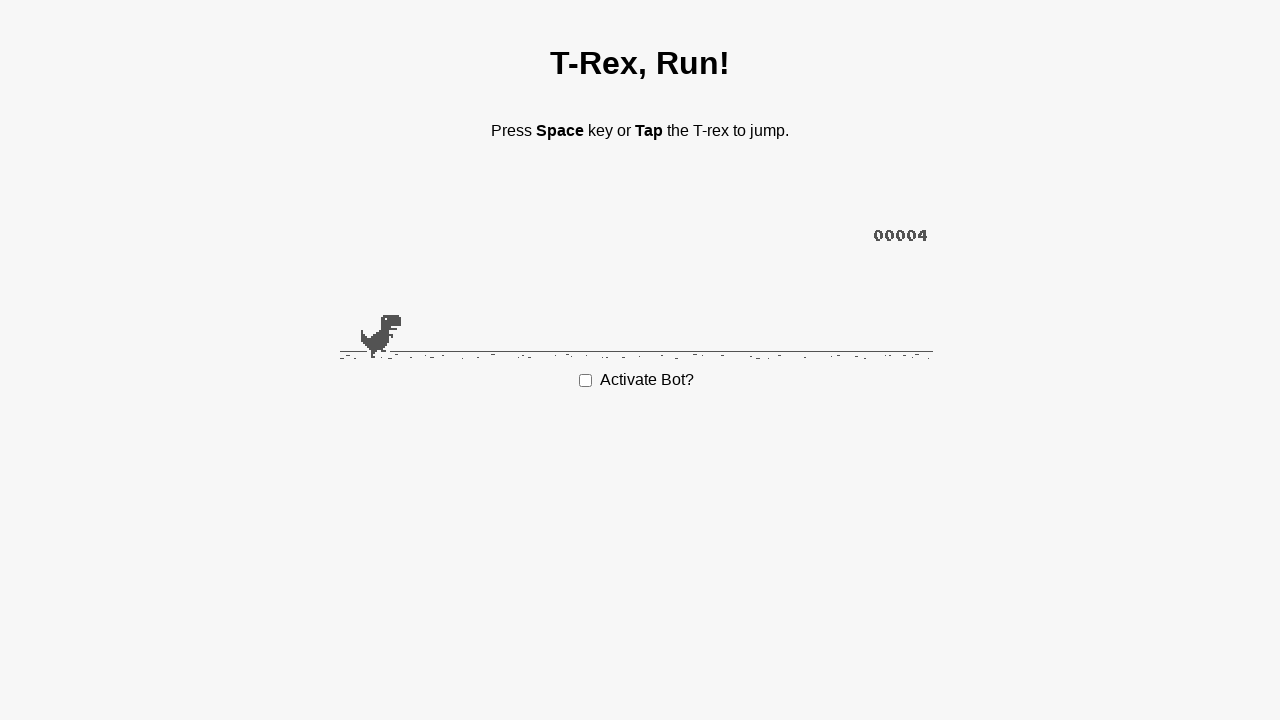

Retrieved obstacles array from game
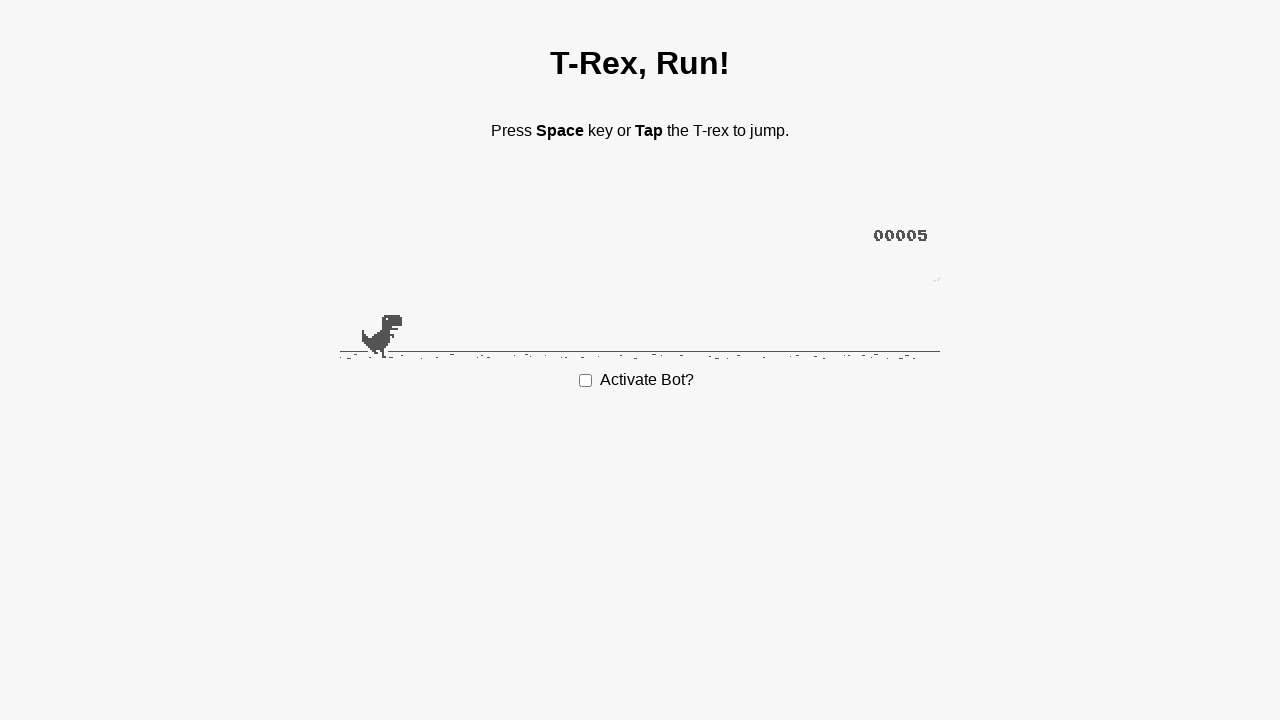

Retrieved first obstacle position or set default
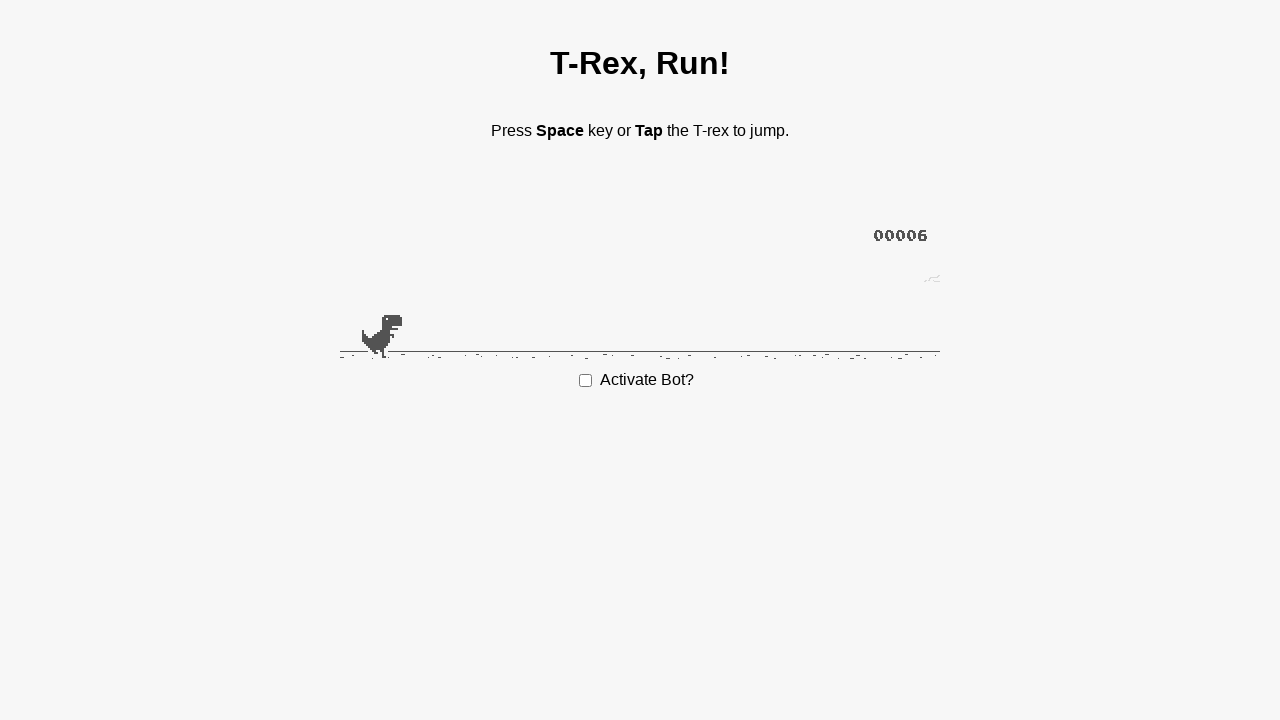

Checked if dinosaur has crashed
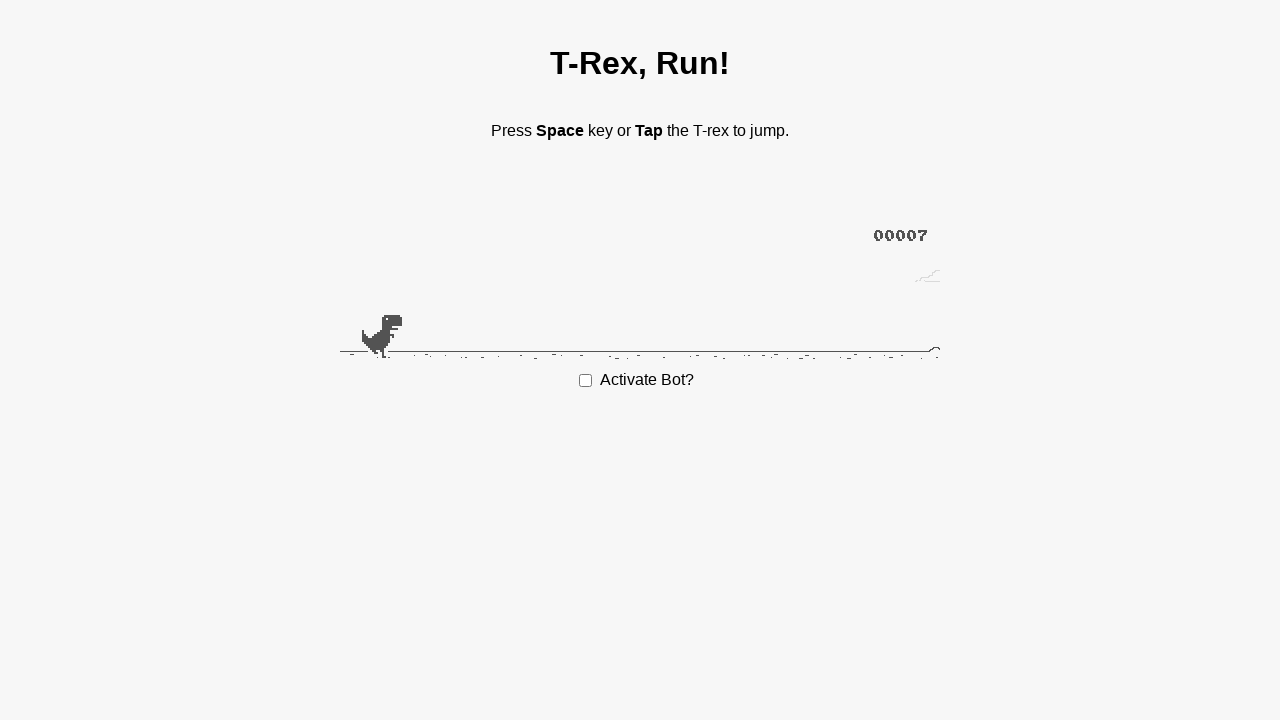

Retrieved dinosaur horizontal position
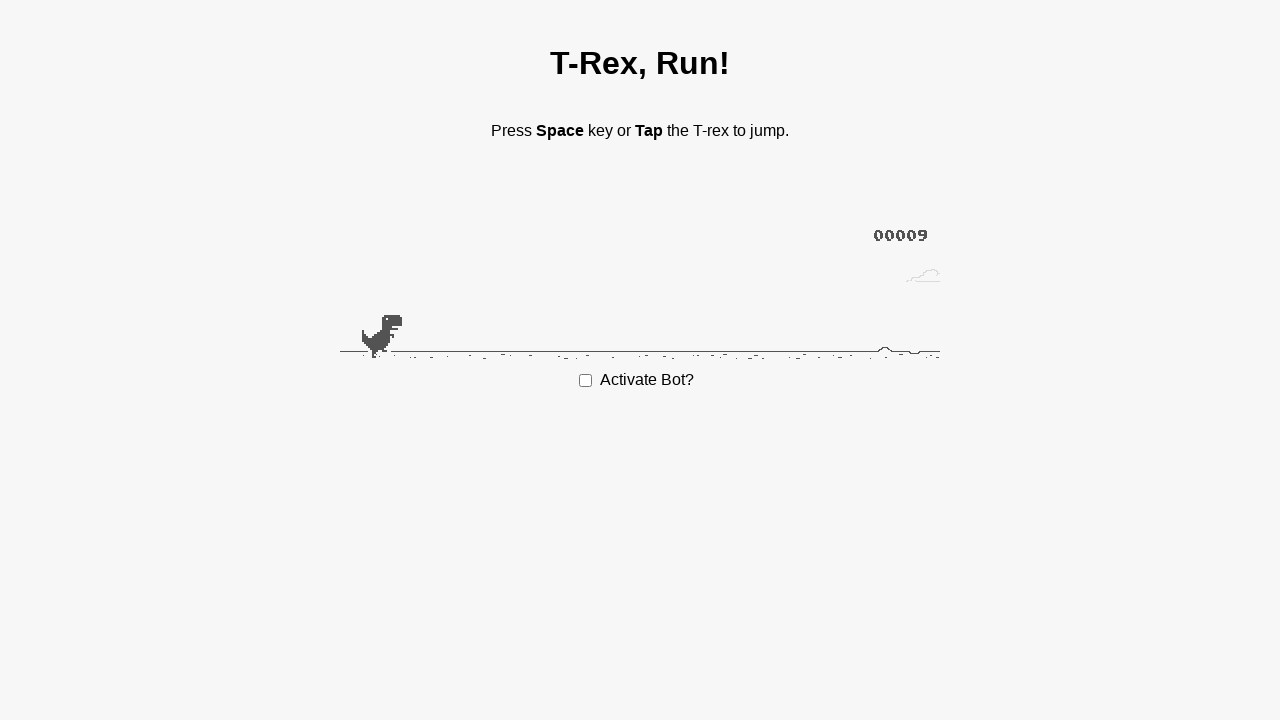

Retrieved obstacles array from game
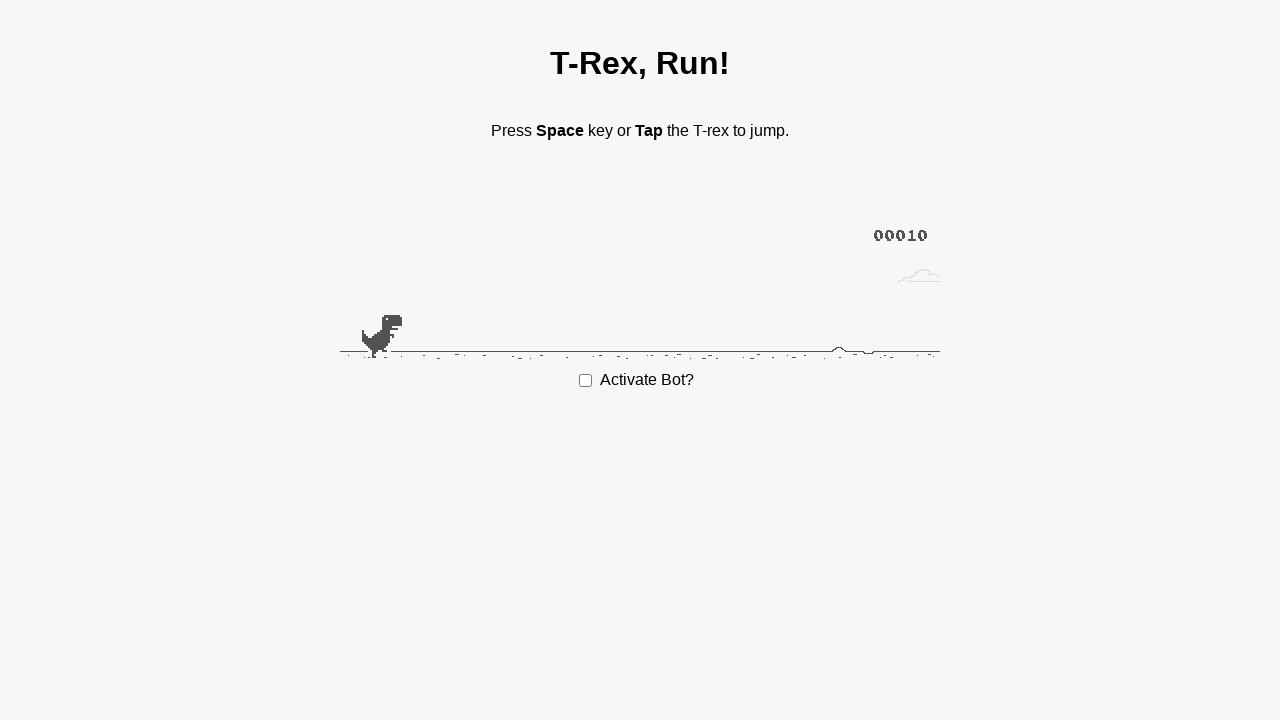

Retrieved first obstacle position or set default
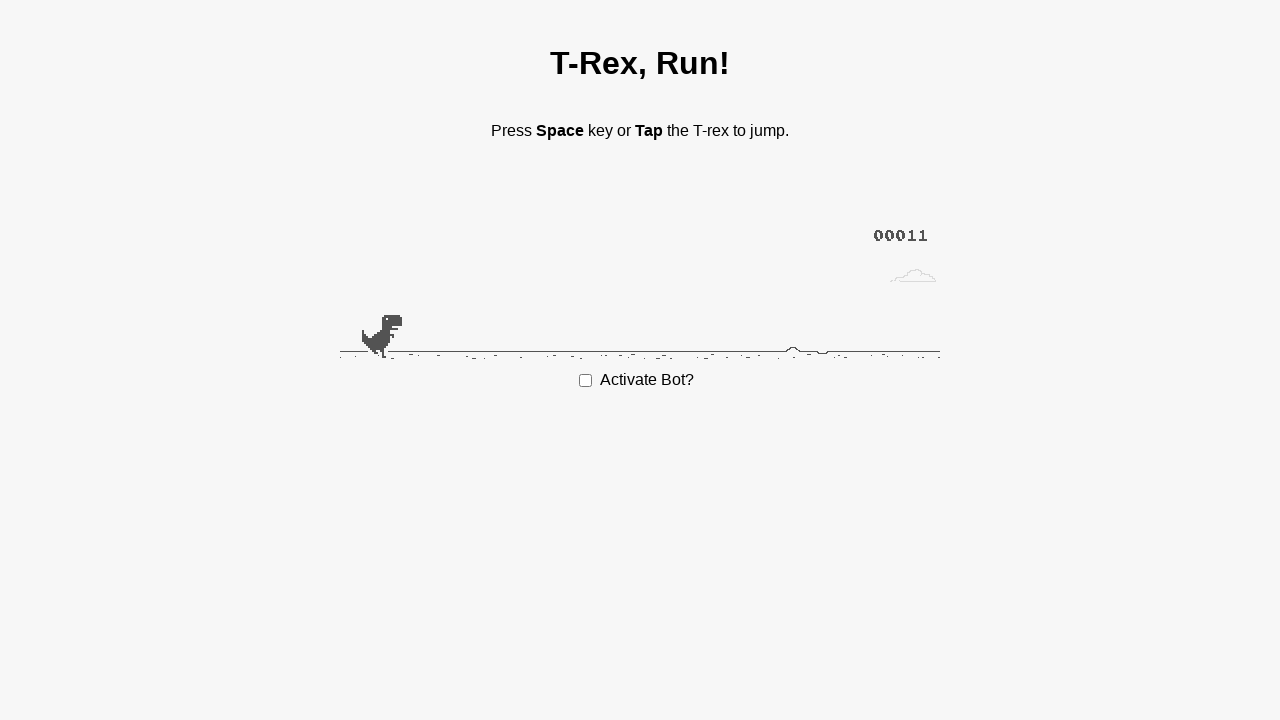

Checked if dinosaur has crashed
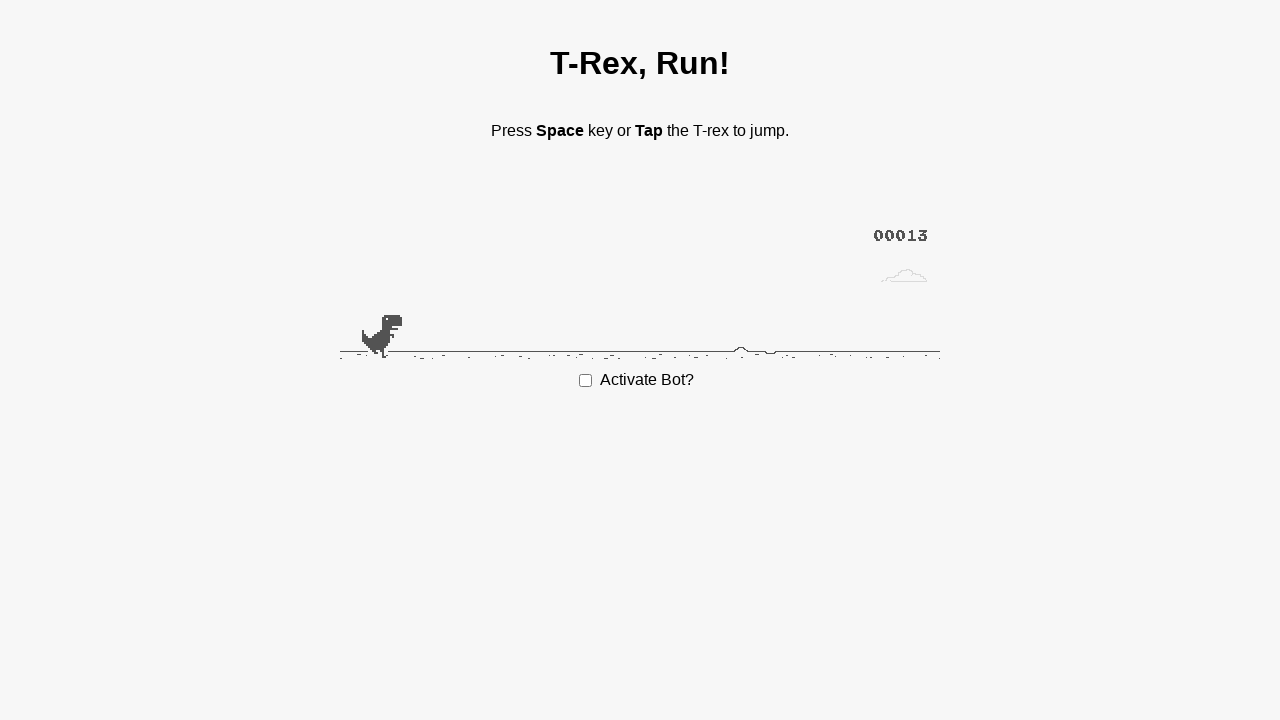

Retrieved dinosaur horizontal position
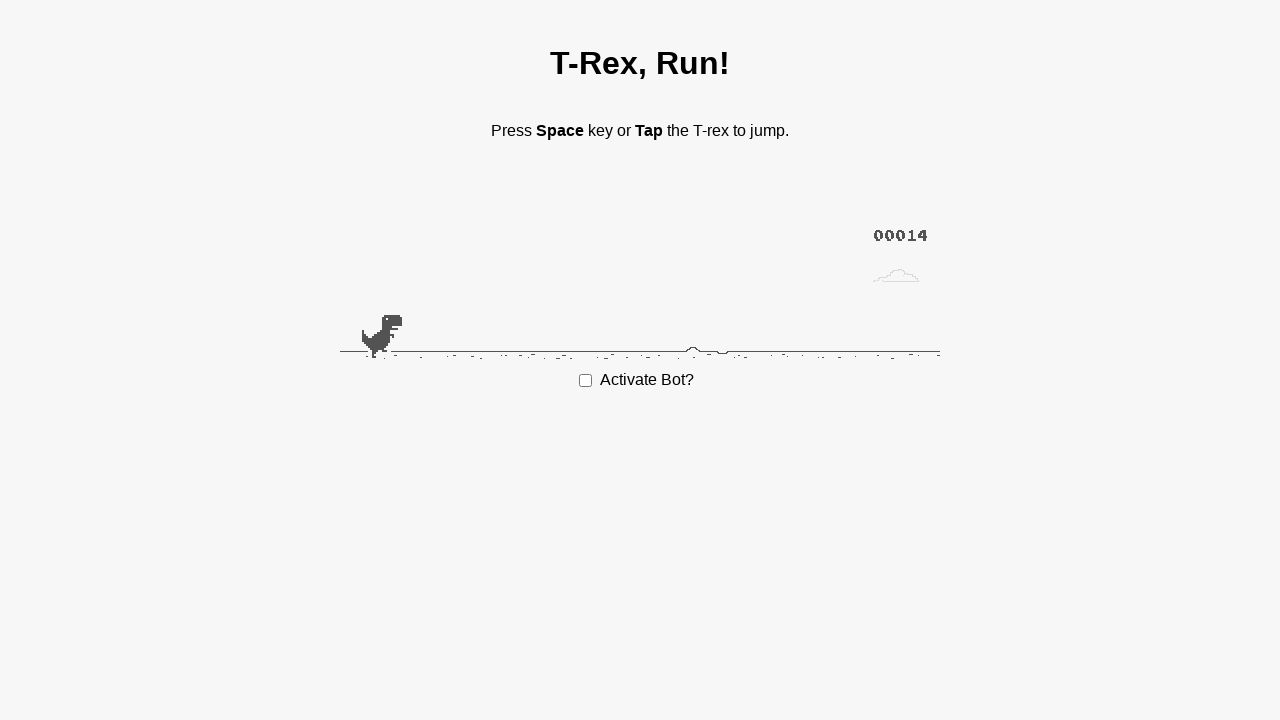

Retrieved obstacles array from game
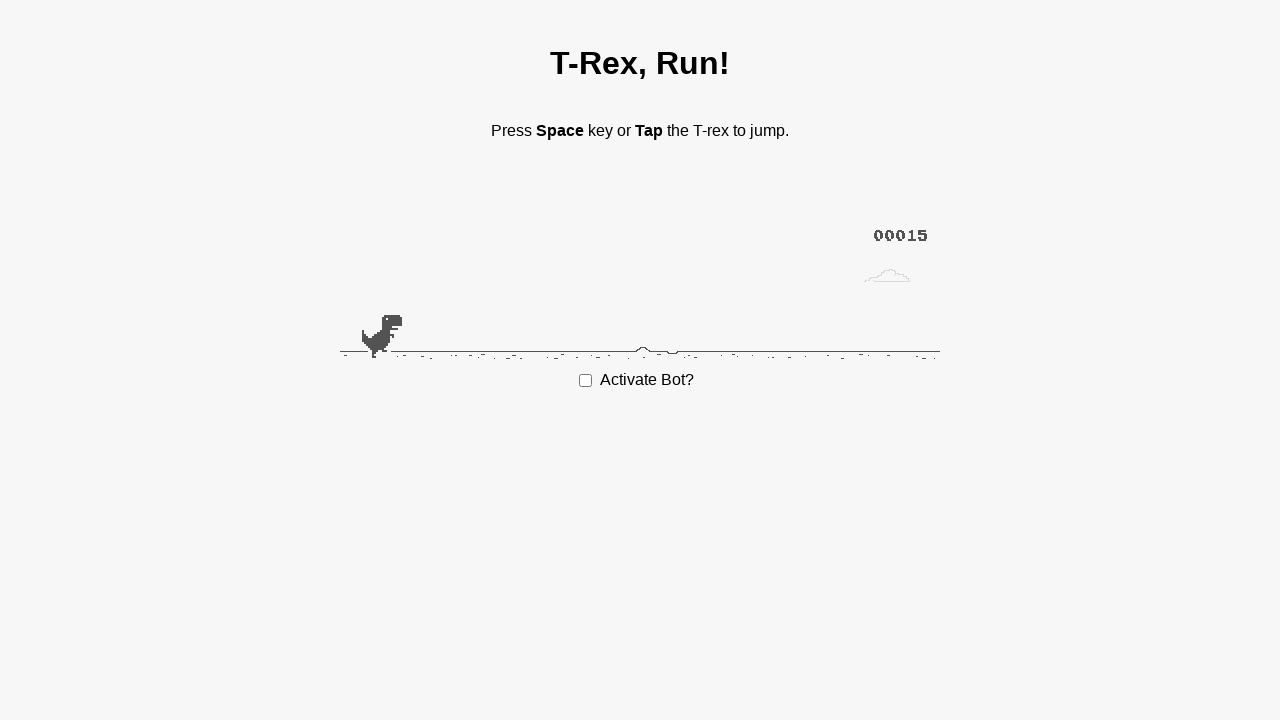

Retrieved first obstacle position or set default
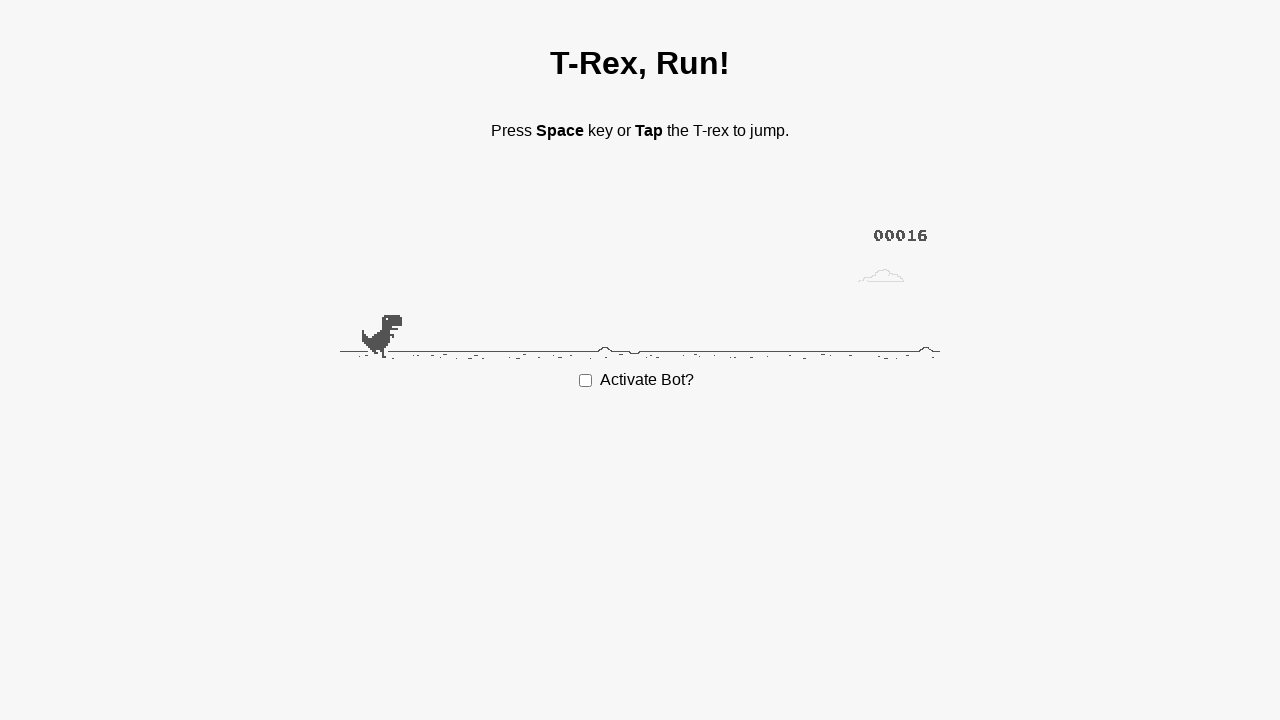

Checked if dinosaur has crashed
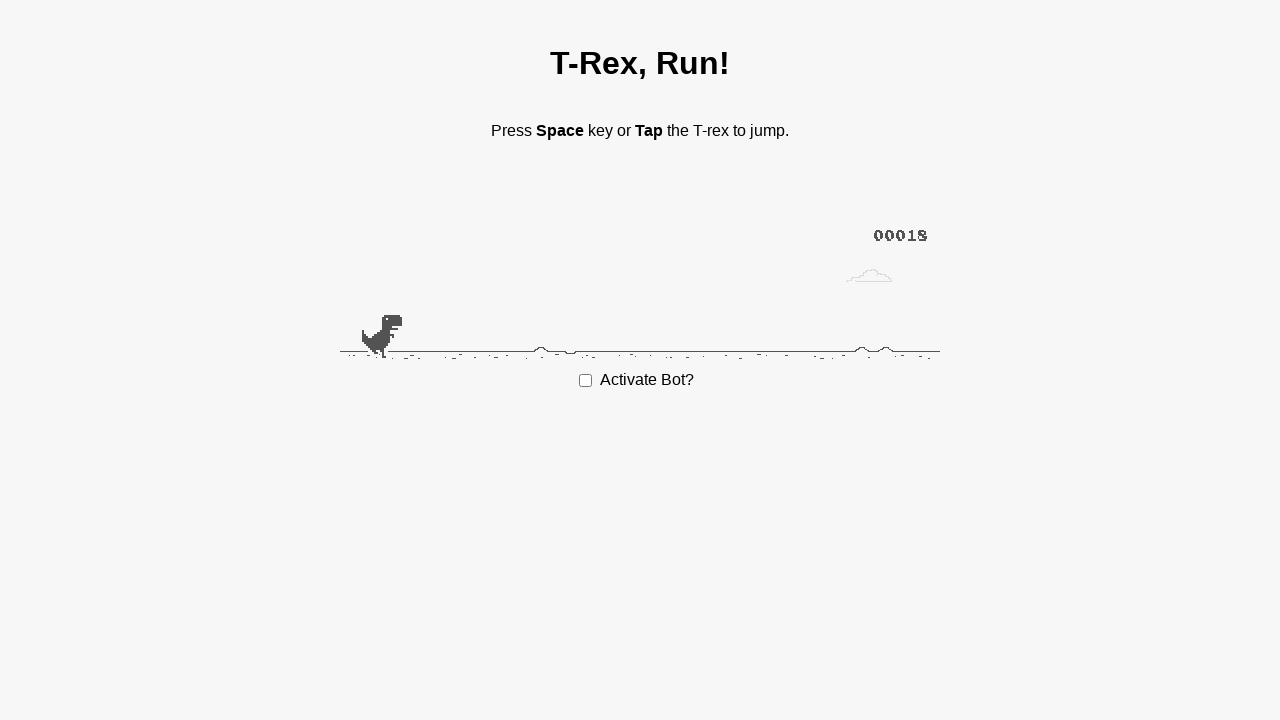

Retrieved dinosaur horizontal position
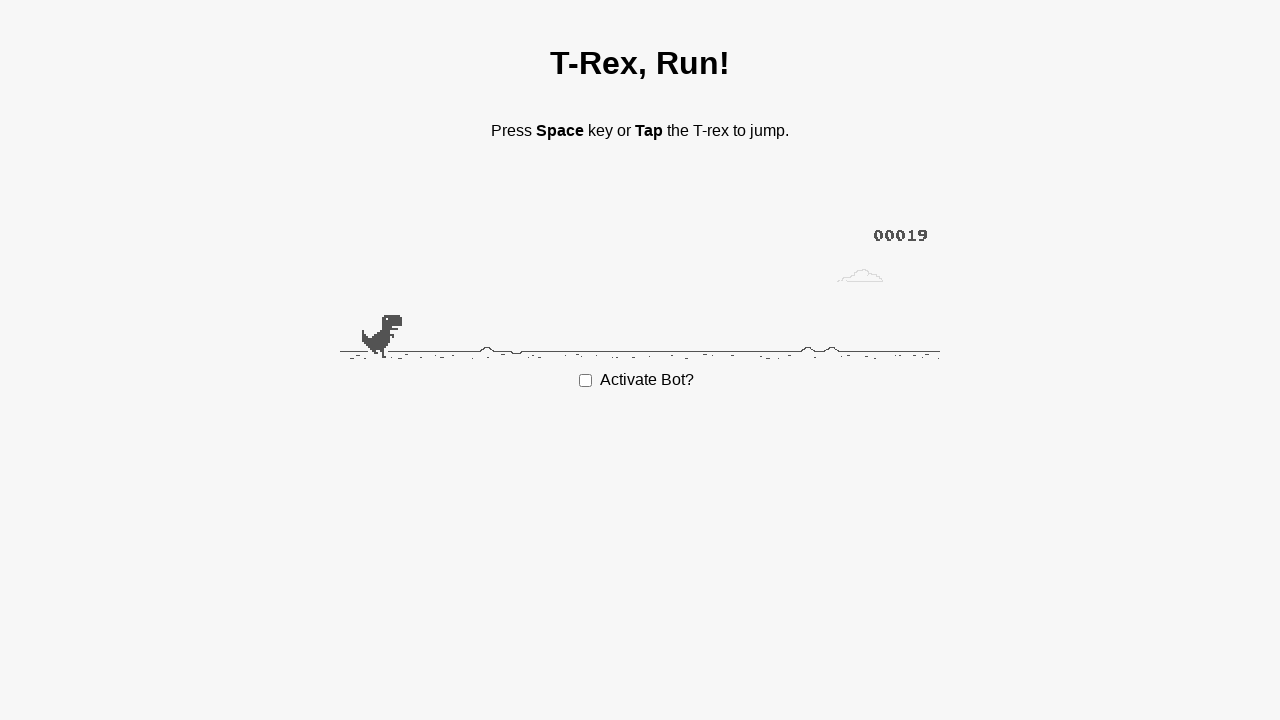

Retrieved obstacles array from game
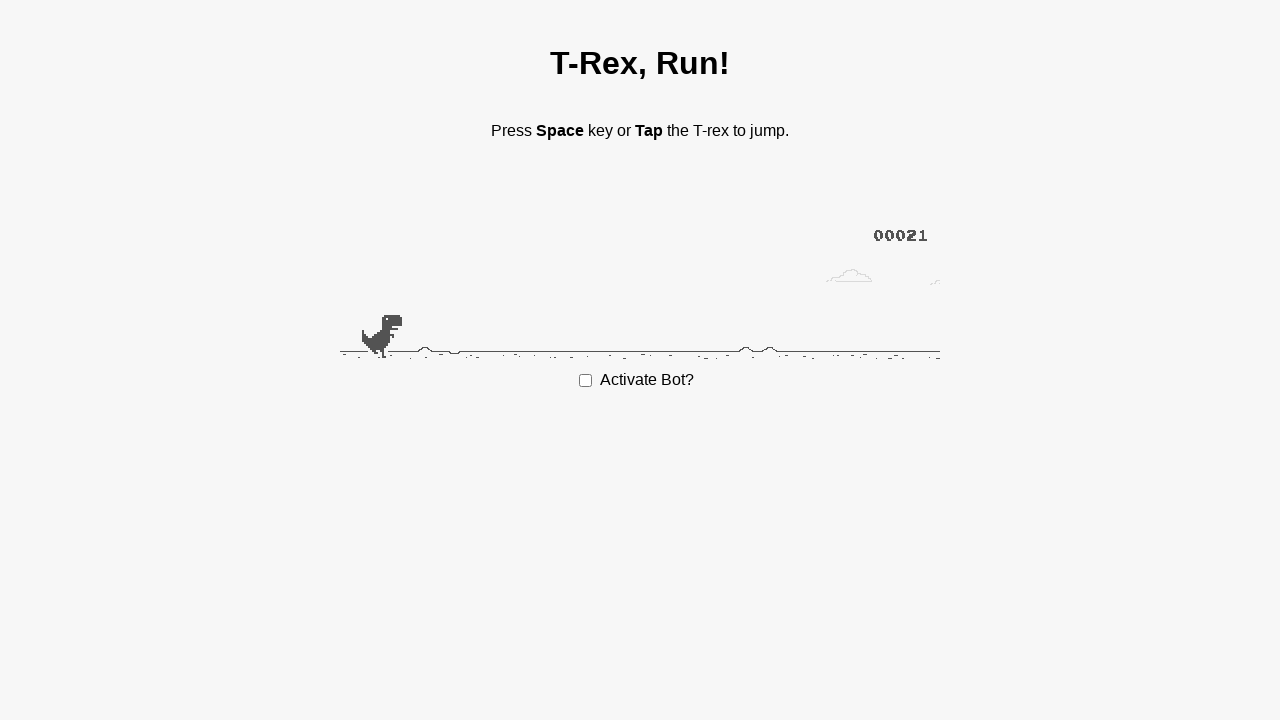

Retrieved first obstacle position or set default
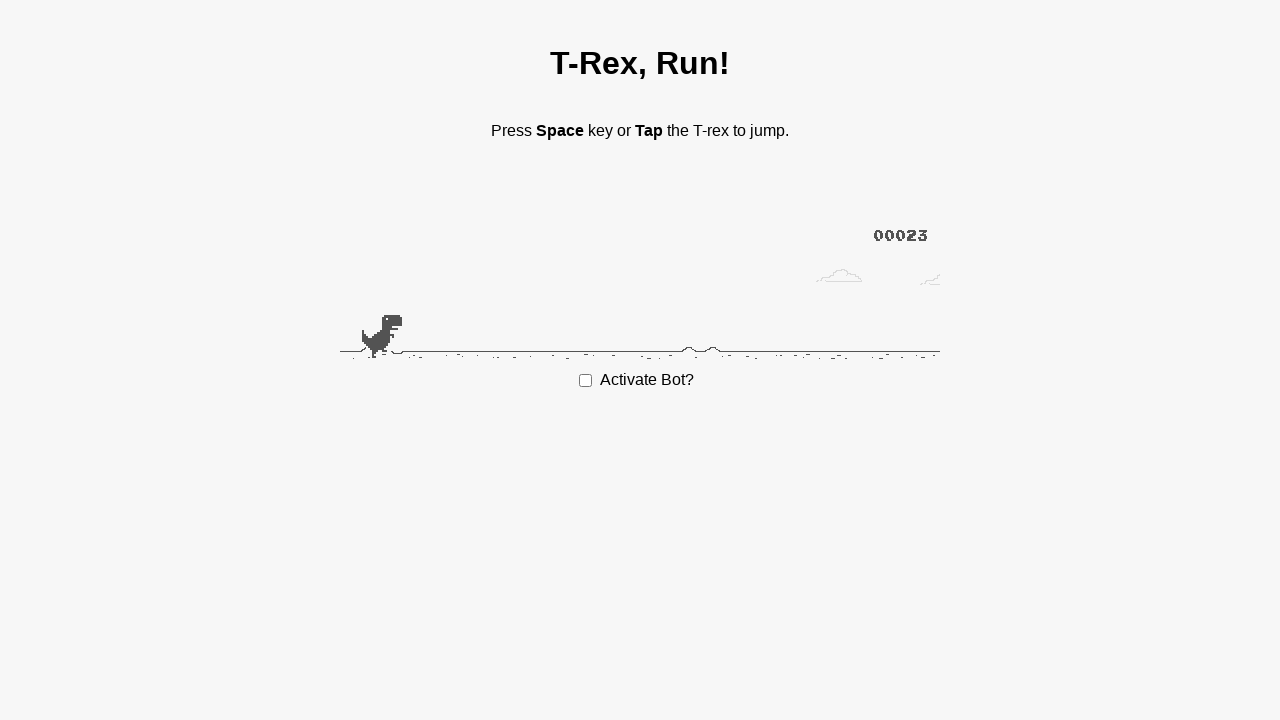

Checked if dinosaur has crashed
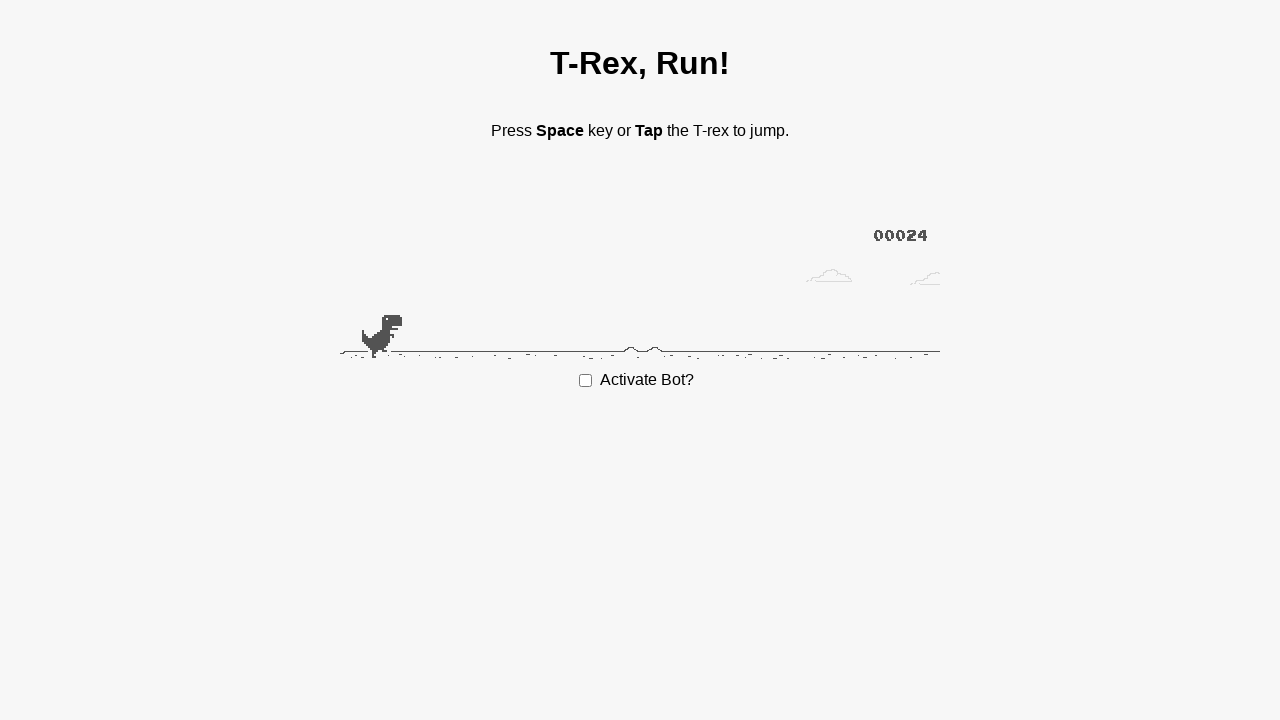

Retrieved dinosaur horizontal position
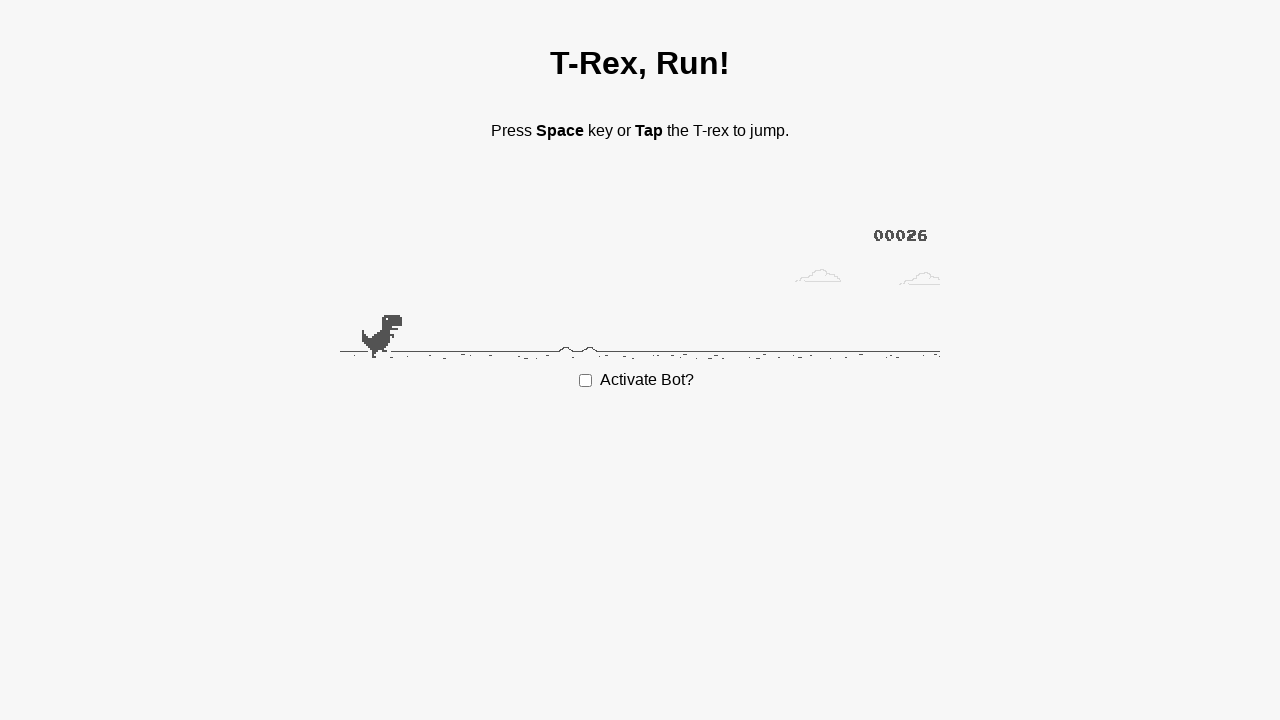

Retrieved obstacles array from game
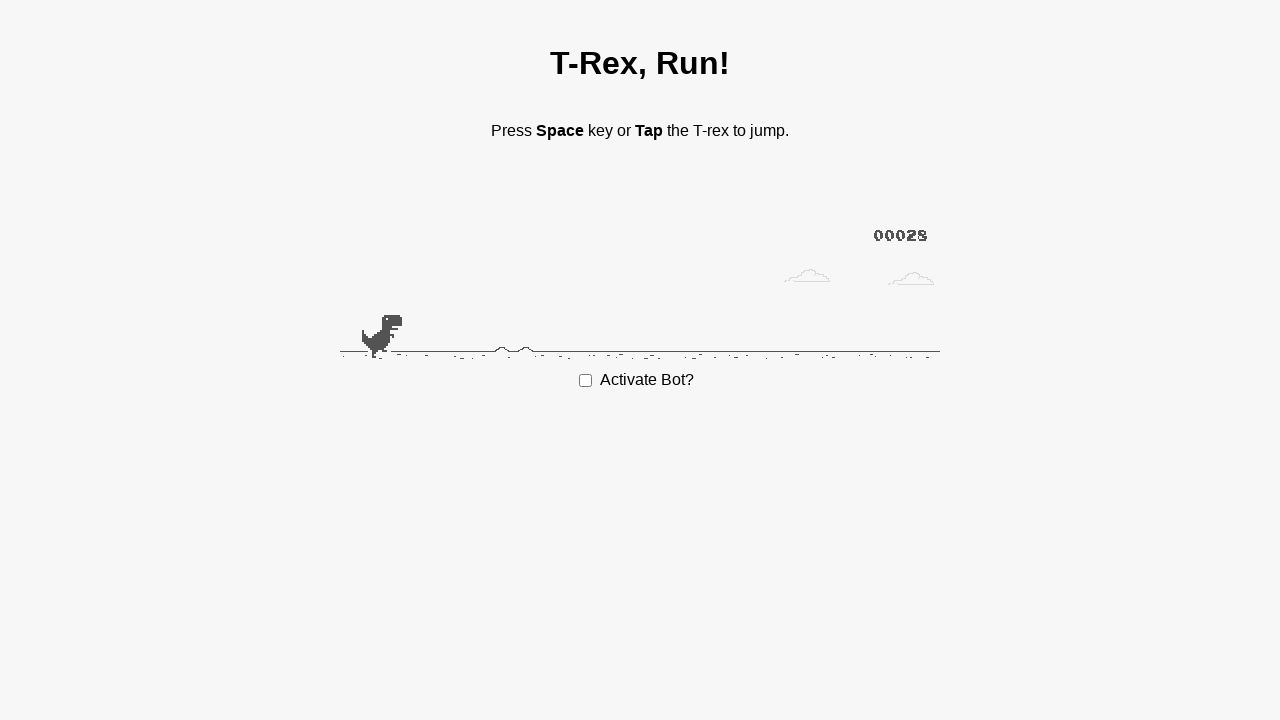

Retrieved first obstacle position or set default
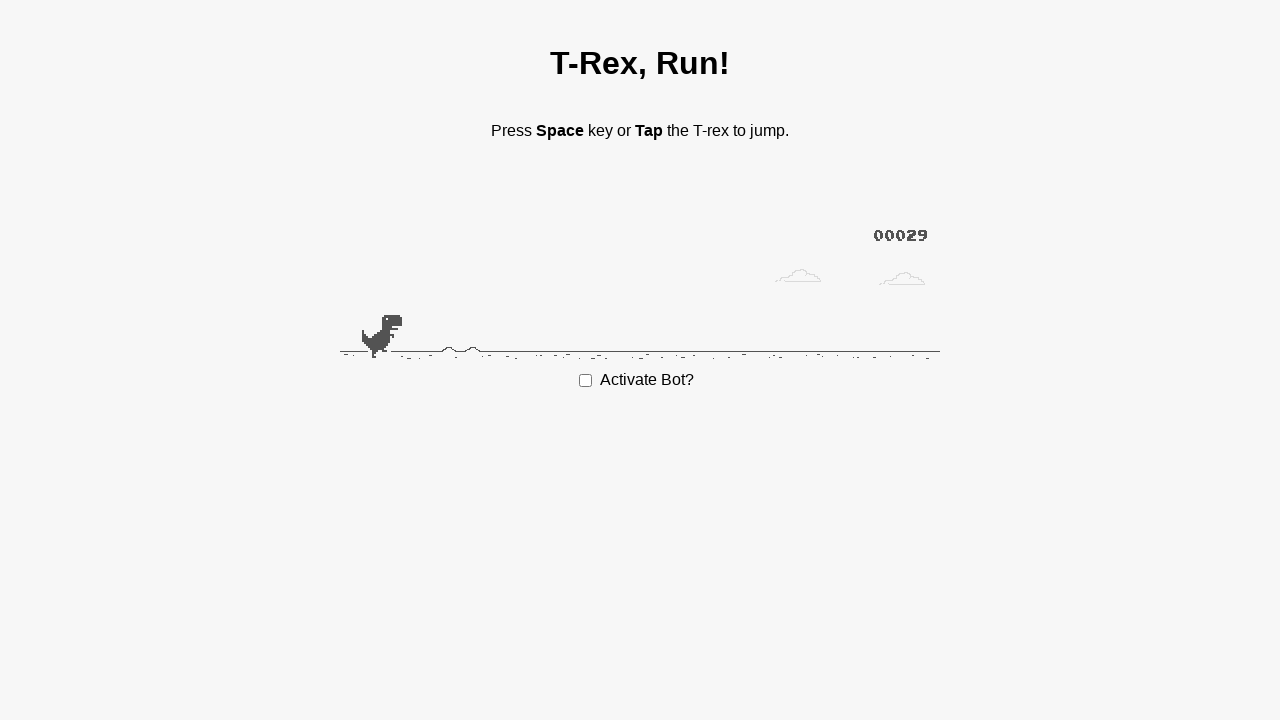

Checked if dinosaur has crashed
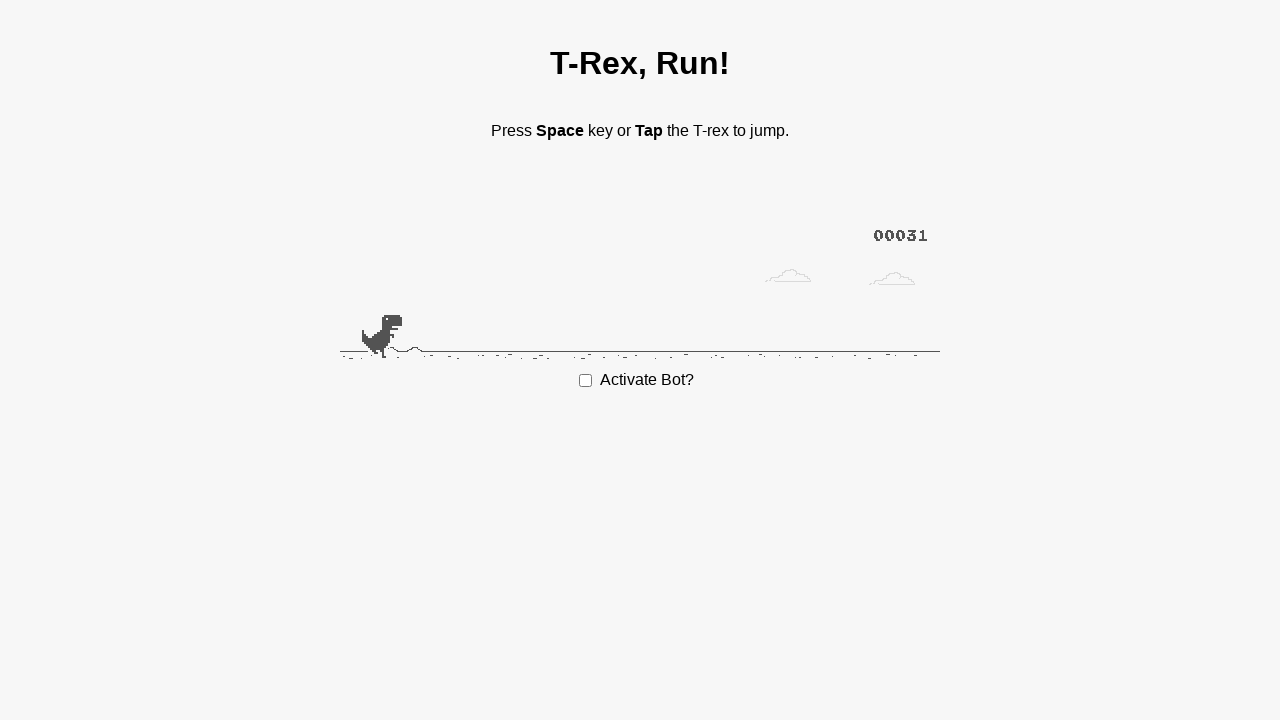

Retrieved dinosaur horizontal position
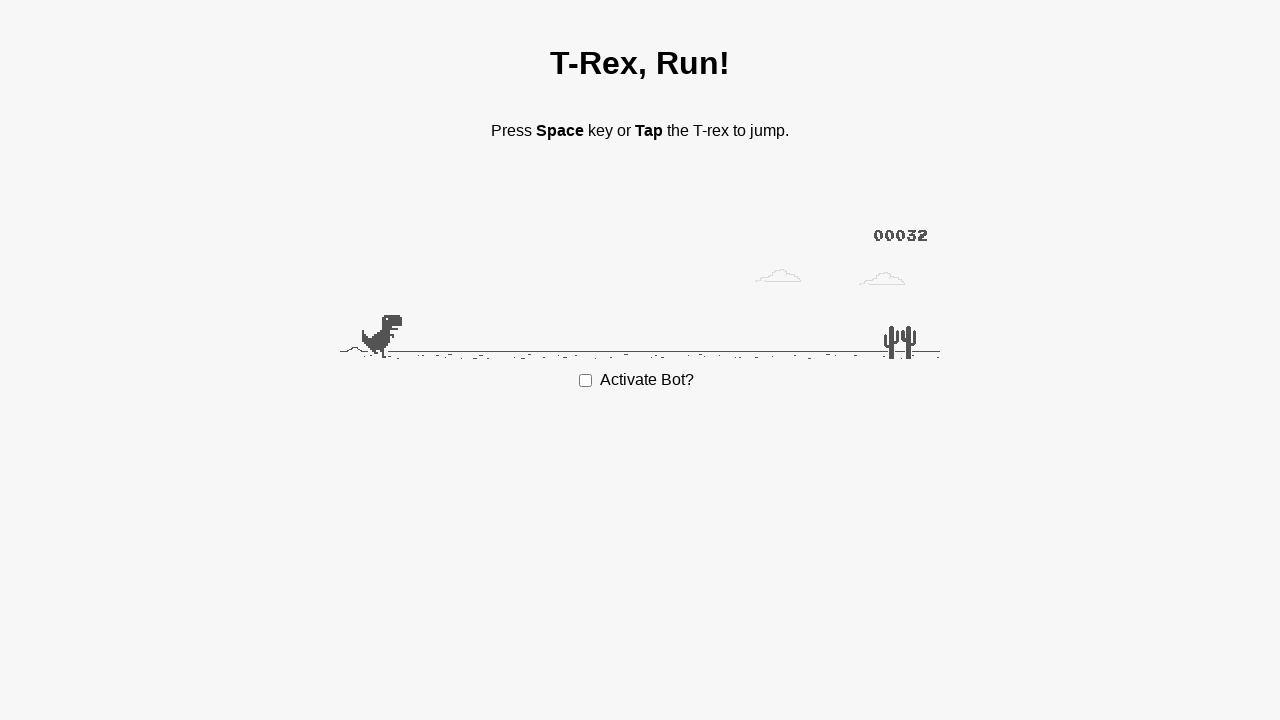

Retrieved obstacles array from game
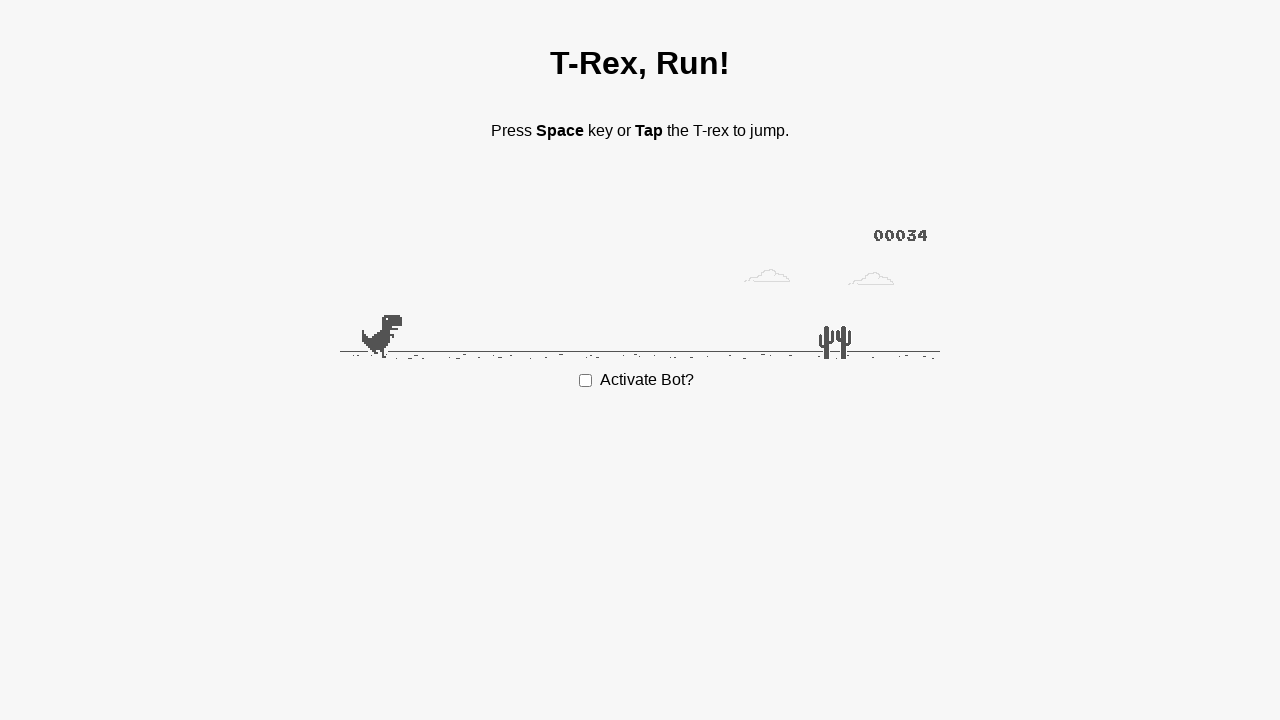

Retrieved first obstacle position or set default
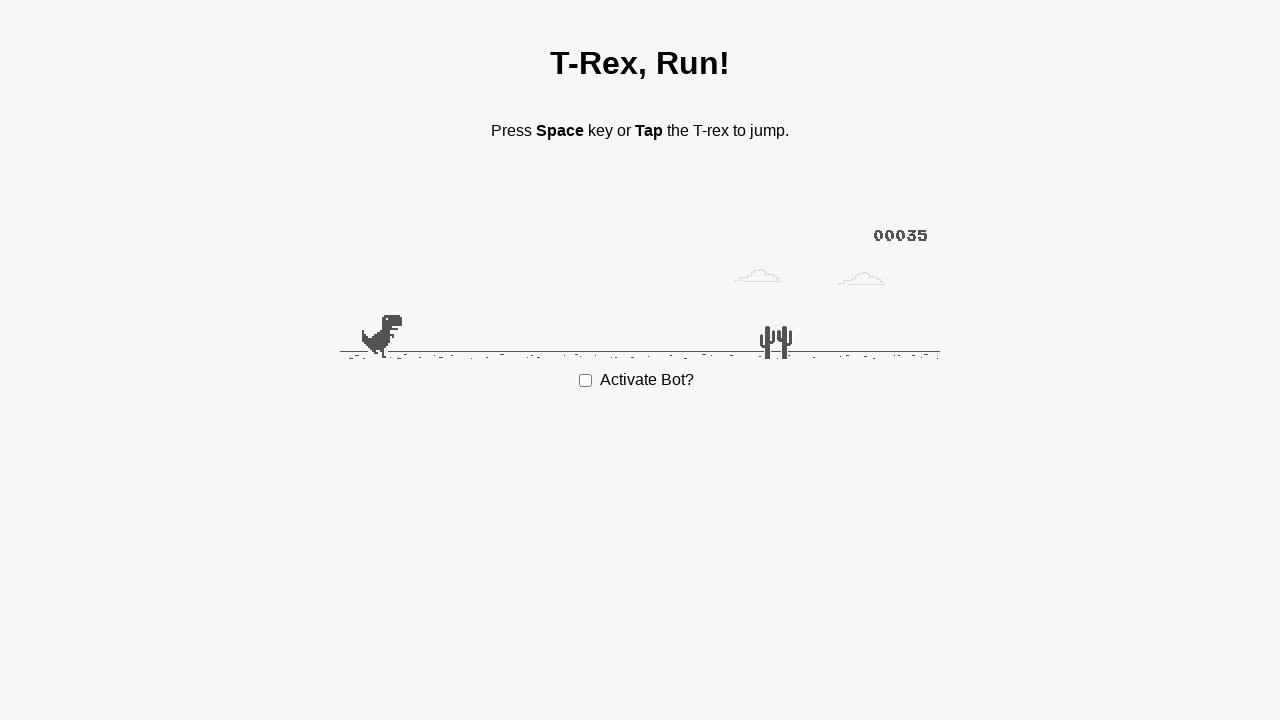

Checked if dinosaur has crashed
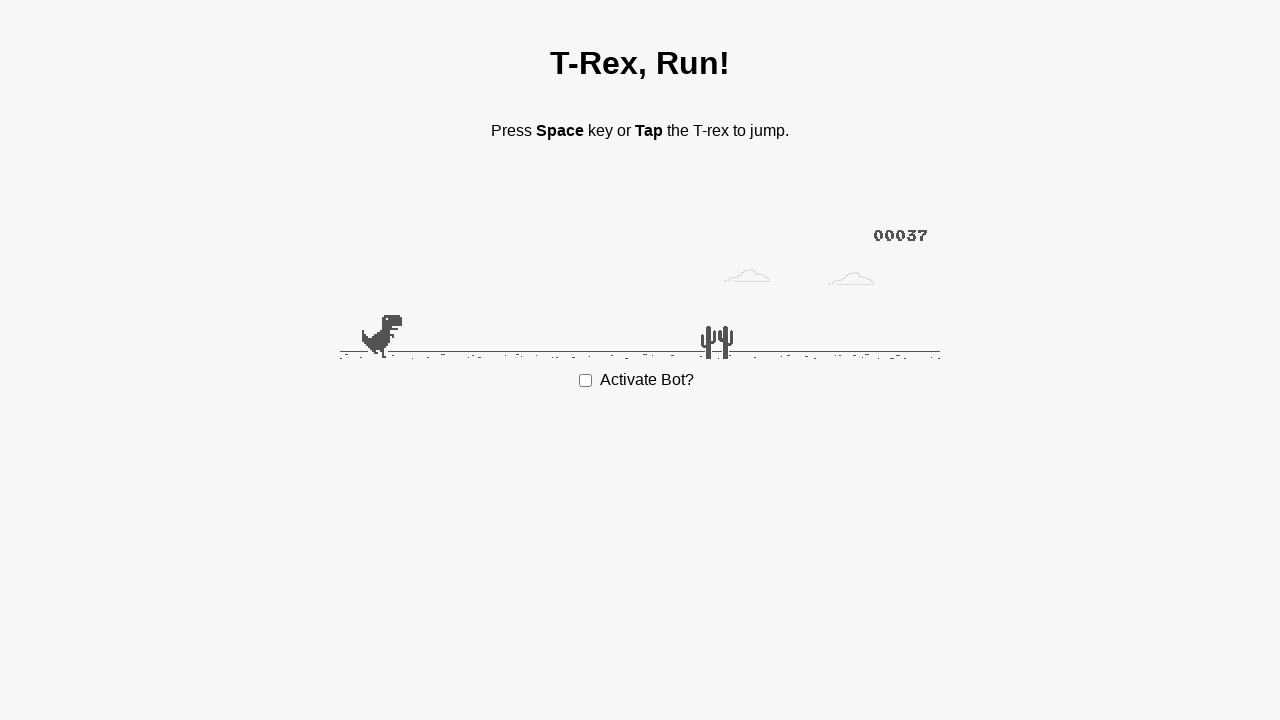

Retrieved dinosaur horizontal position
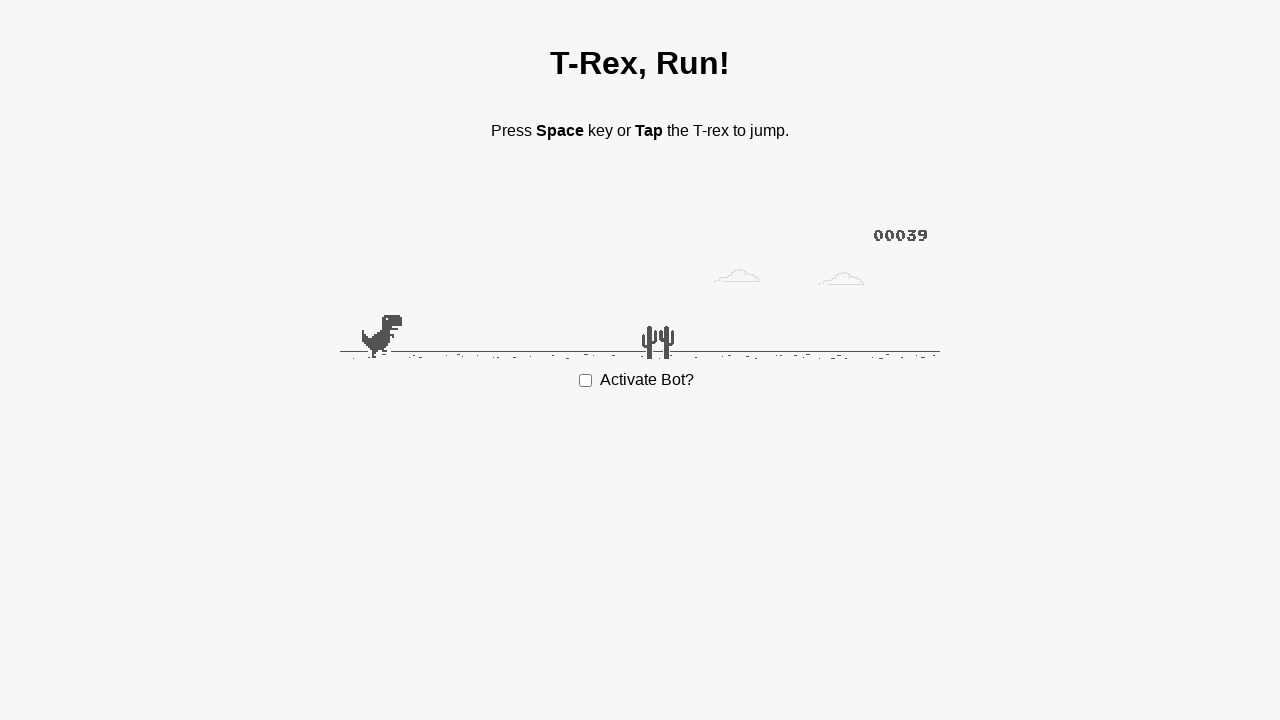

Retrieved obstacles array from game
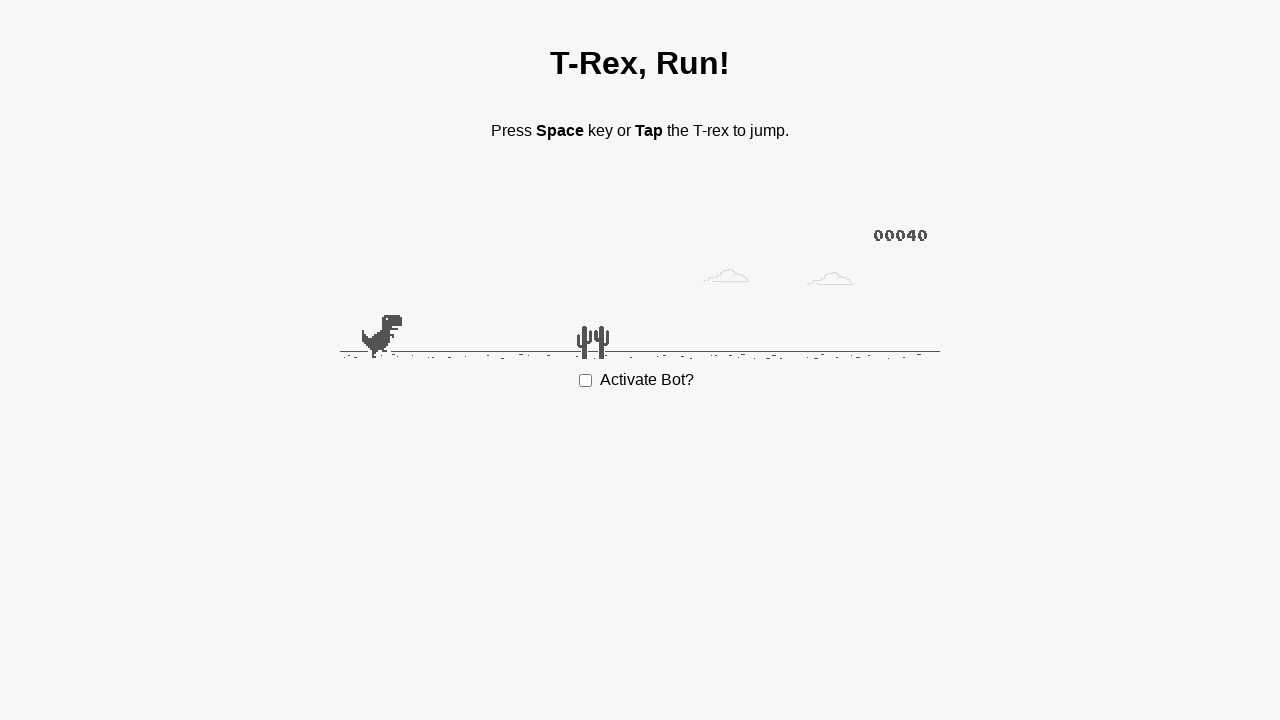

Retrieved first obstacle position or set default
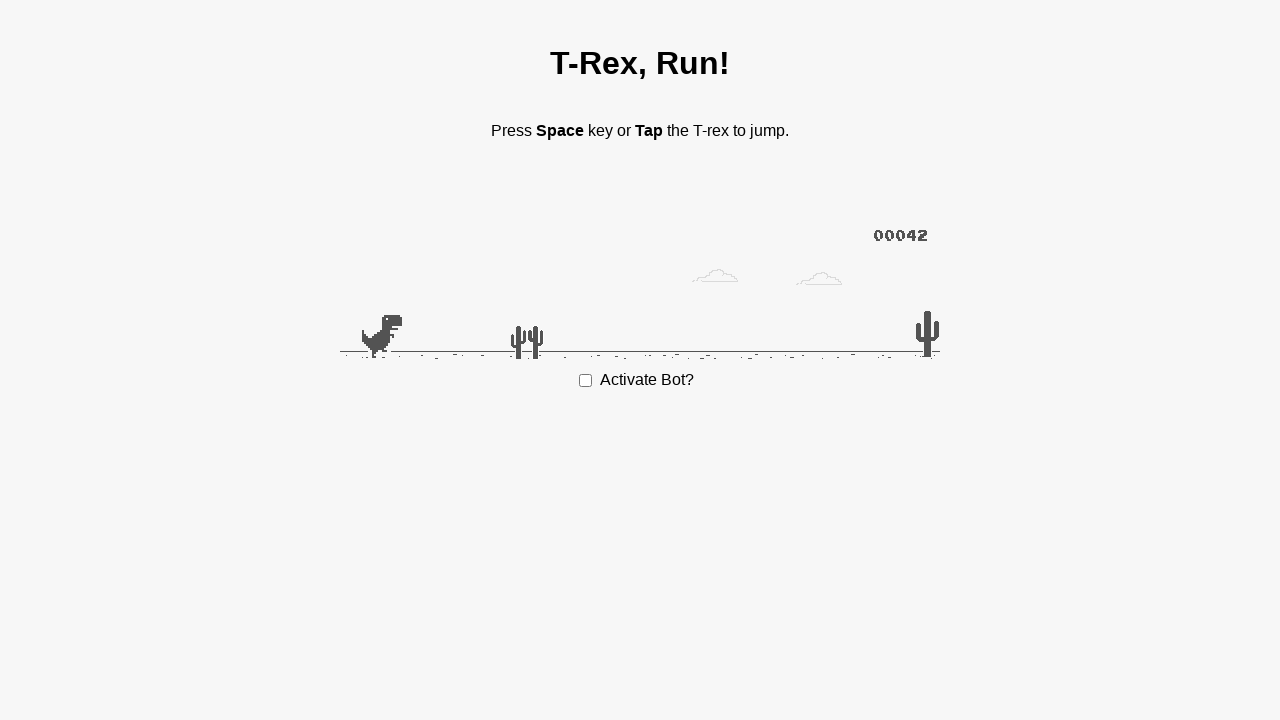

Checked if dinosaur has crashed
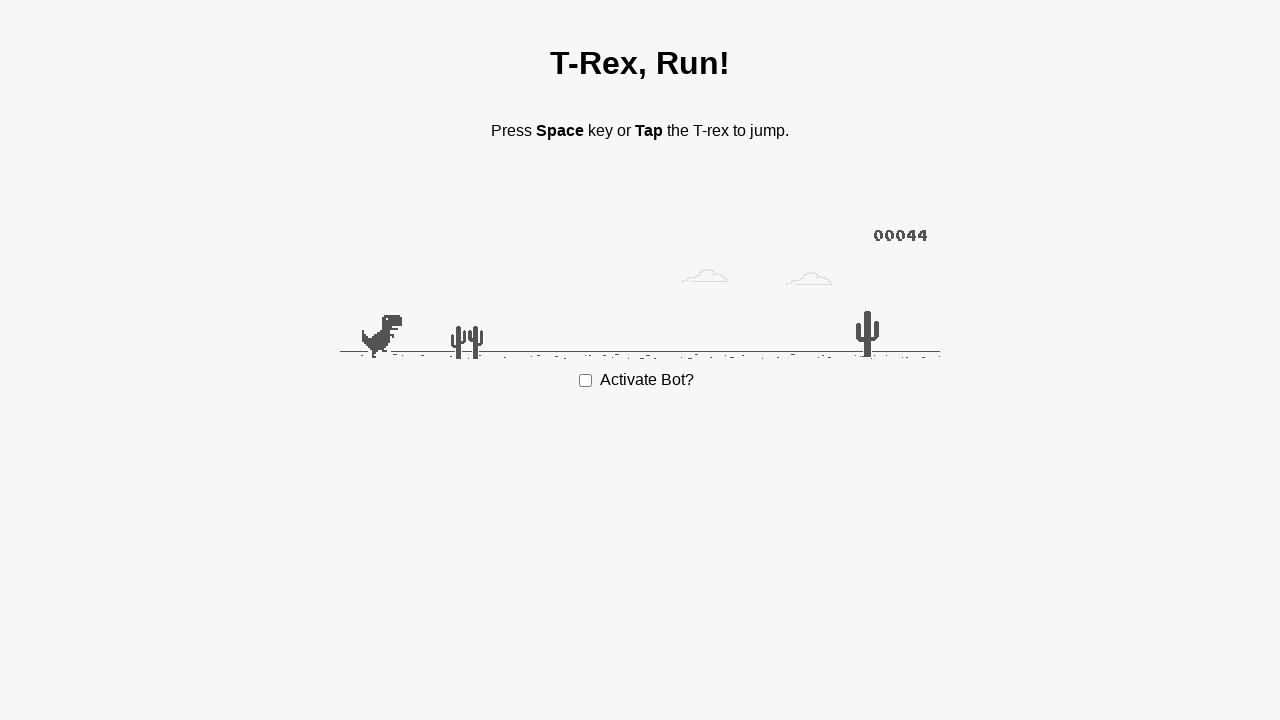

Retrieved dinosaur horizontal position
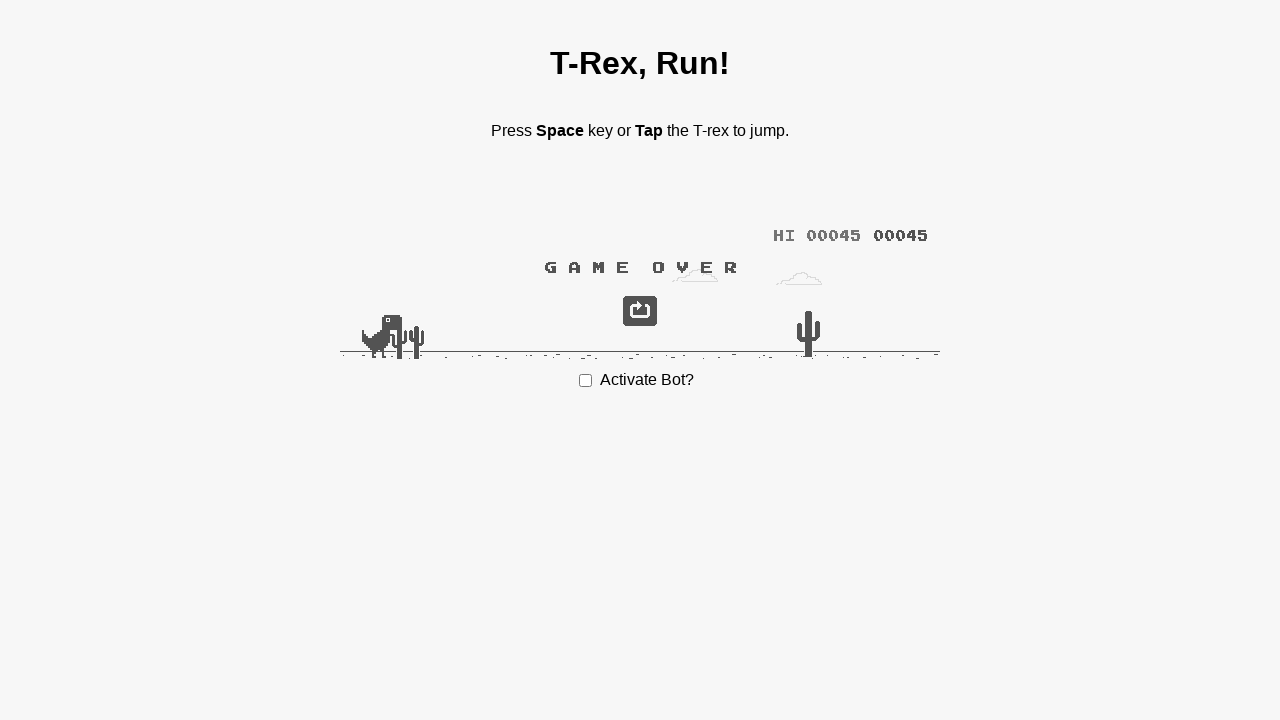

Retrieved obstacles array from game
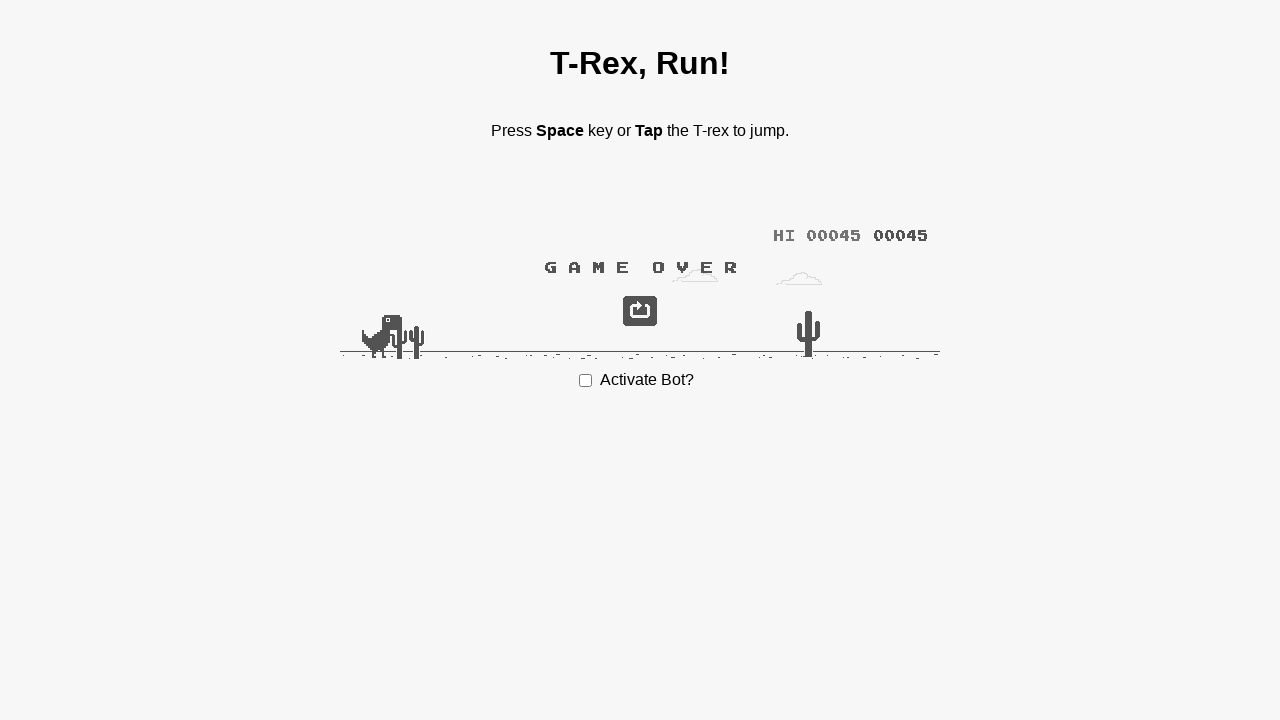

Retrieved first obstacle position or set default
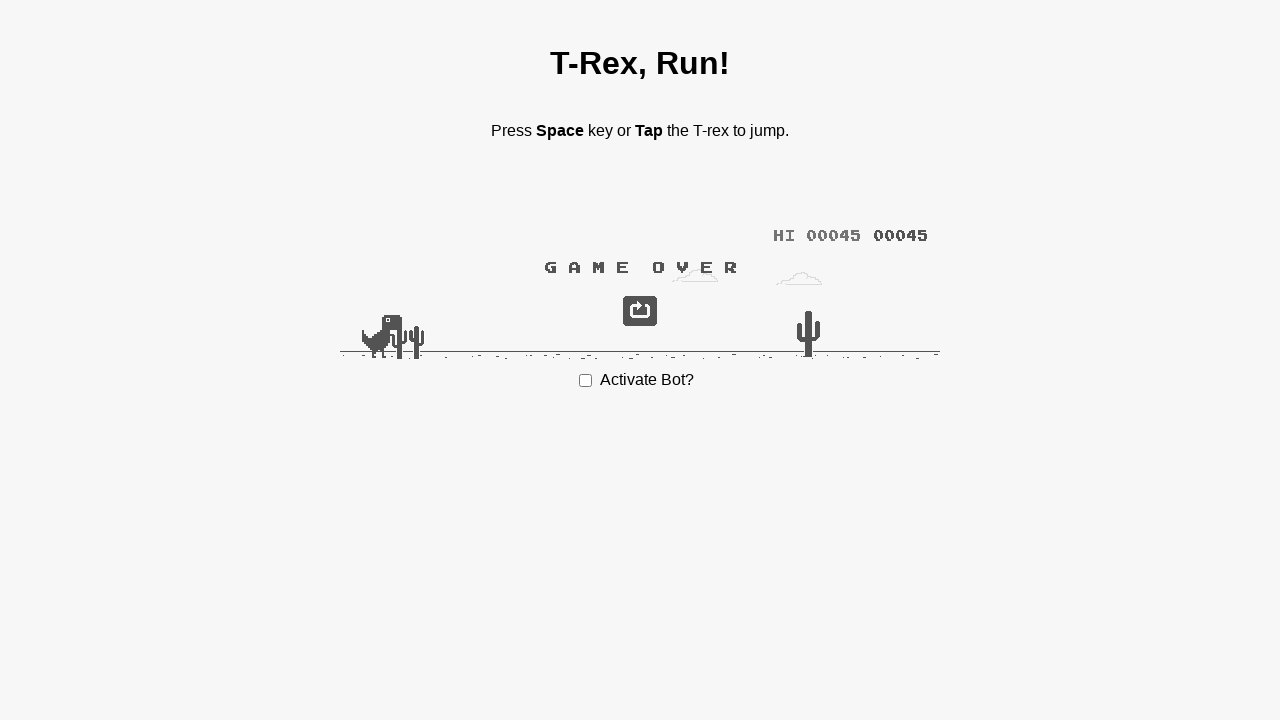

Obstacle detected nearby - pressed Space to jump
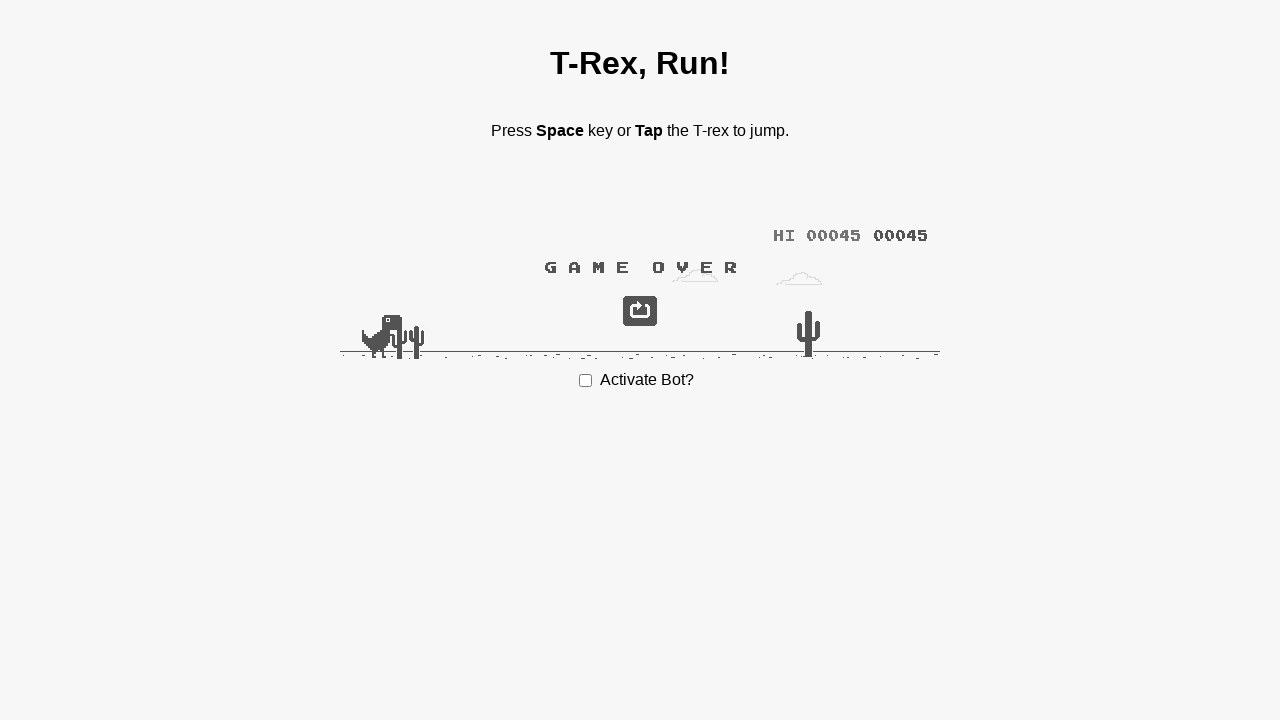

Waited 100ms for jump animation
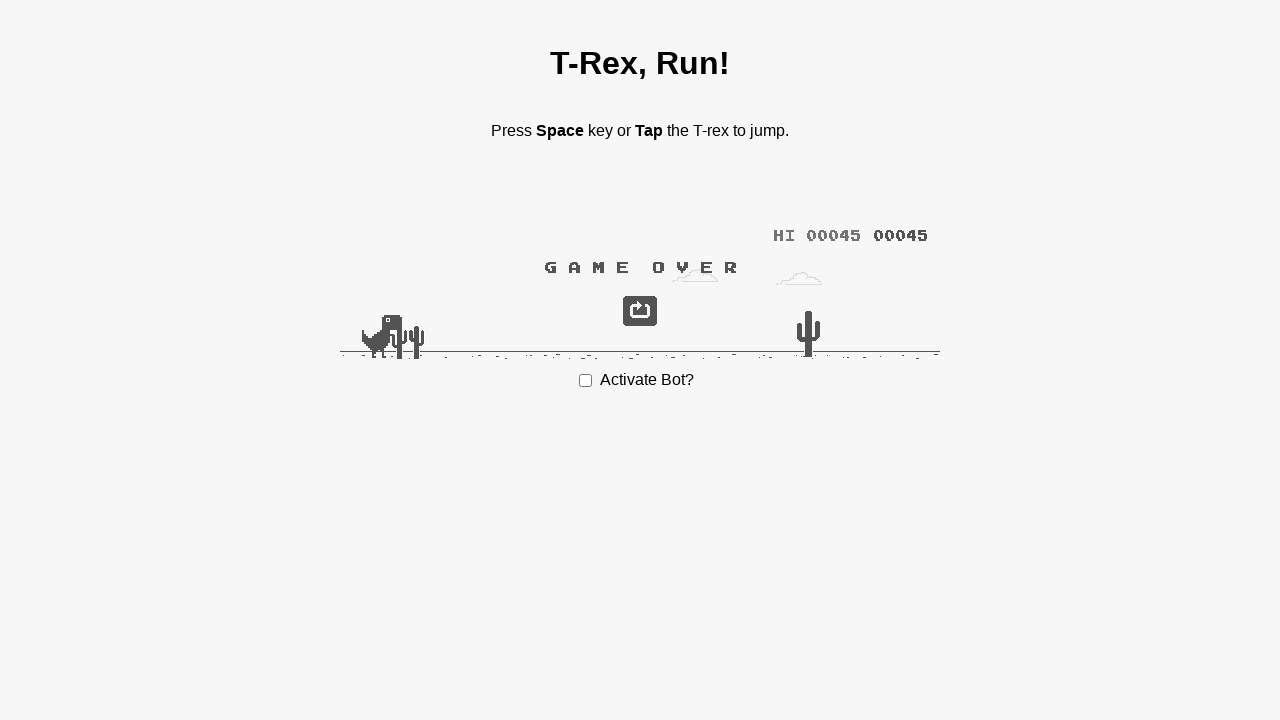

Checked if dinosaur has crashed
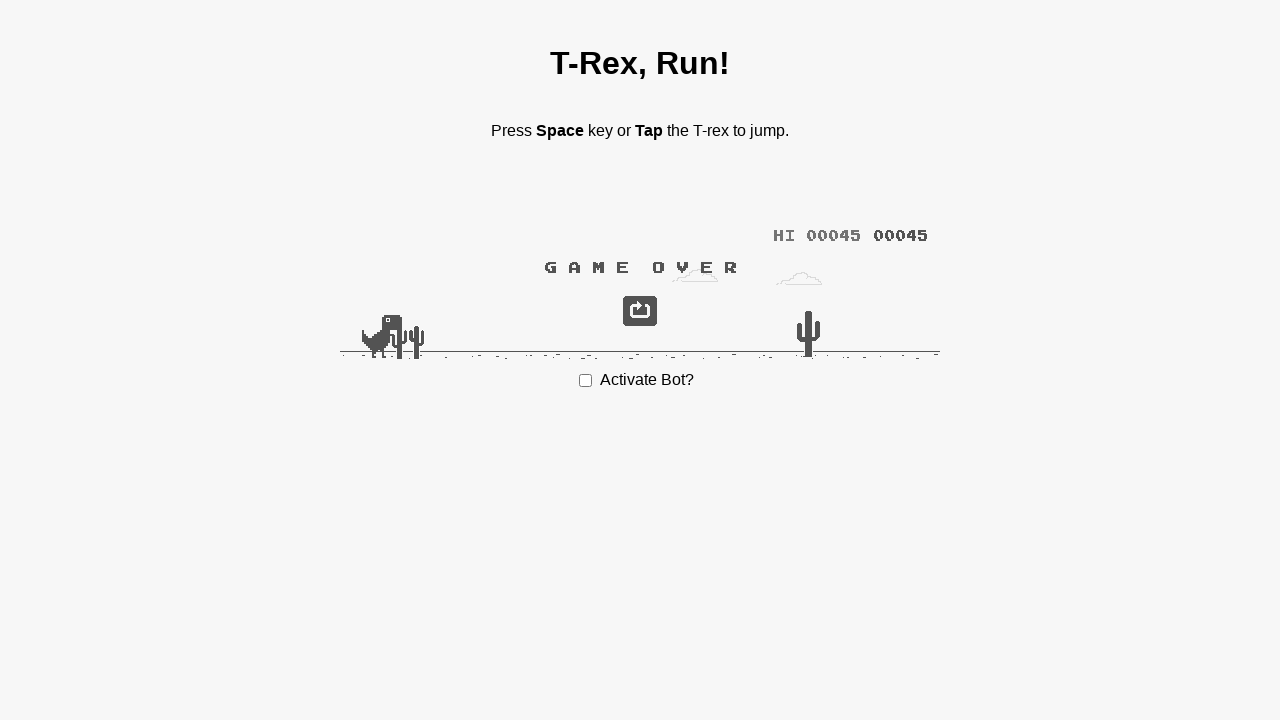

Dinosaur crashed - pressed Space to restart
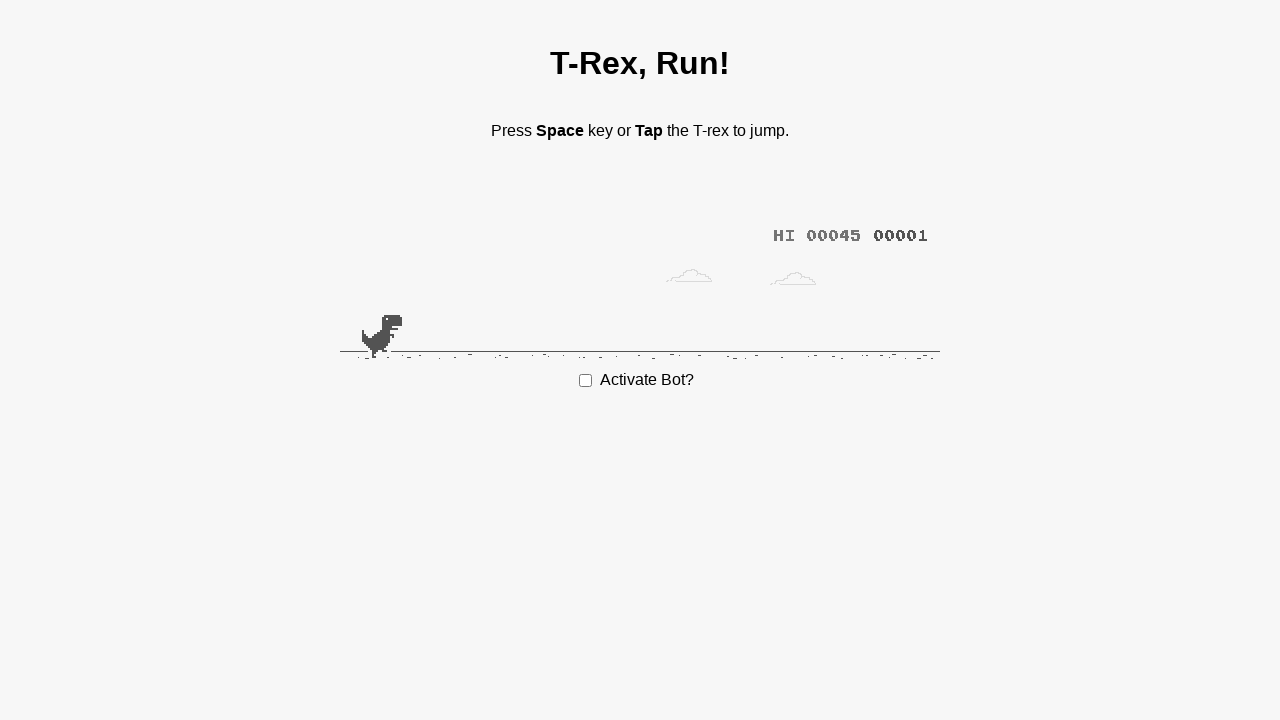

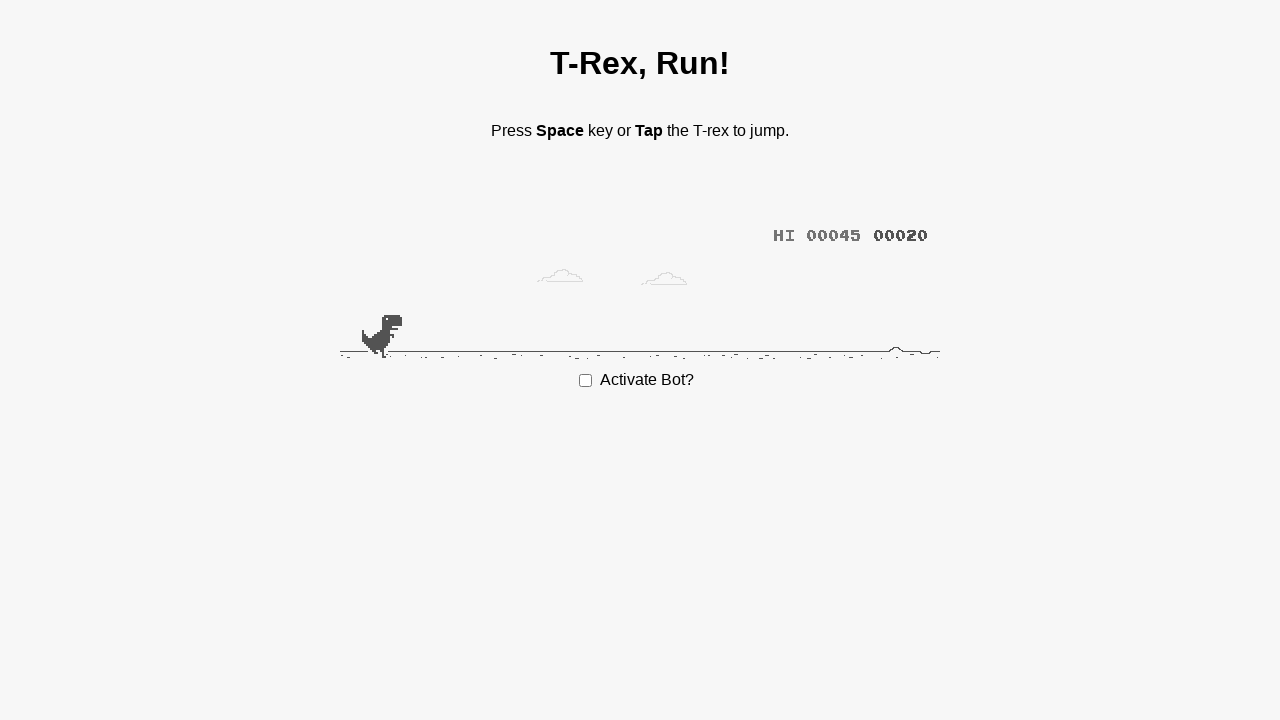